Tests jQuery UI datepicker functionality by opening the datepicker, navigating to a specific month/year (May 2027), and selecting a specific date (23rd)

Starting URL: https://jqueryui.com/datepicker/

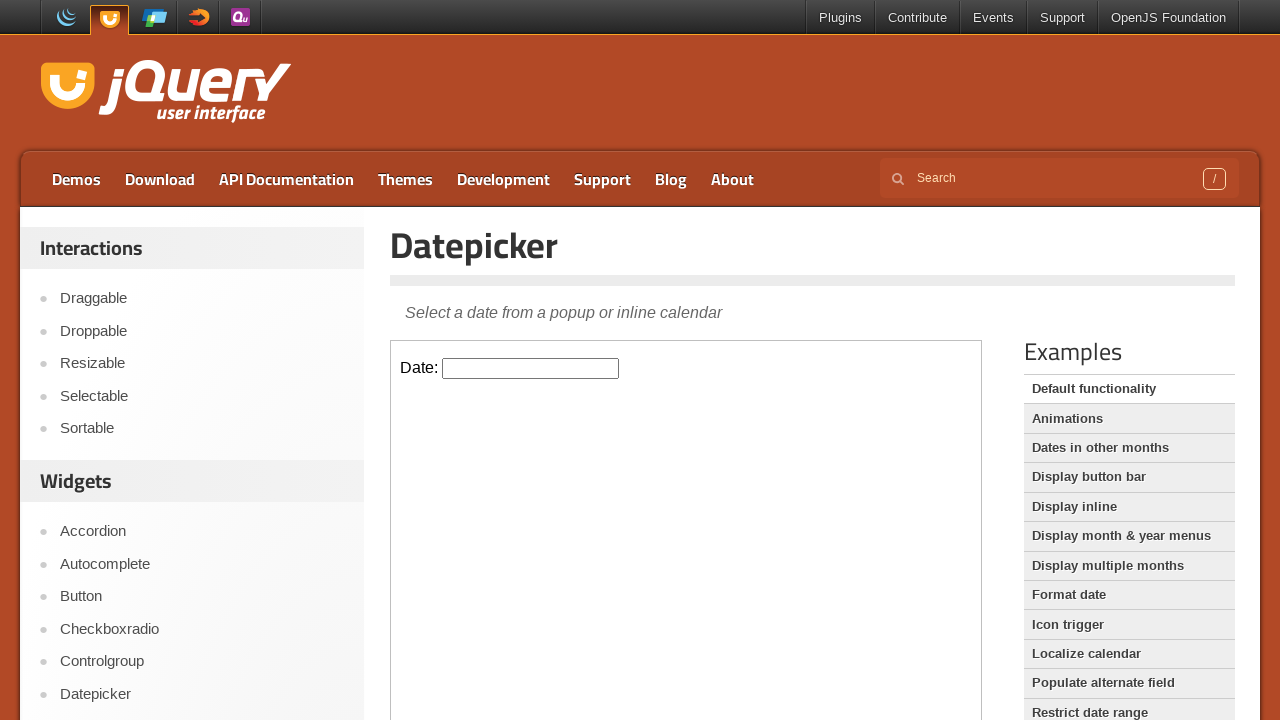

Located iframe containing datepicker
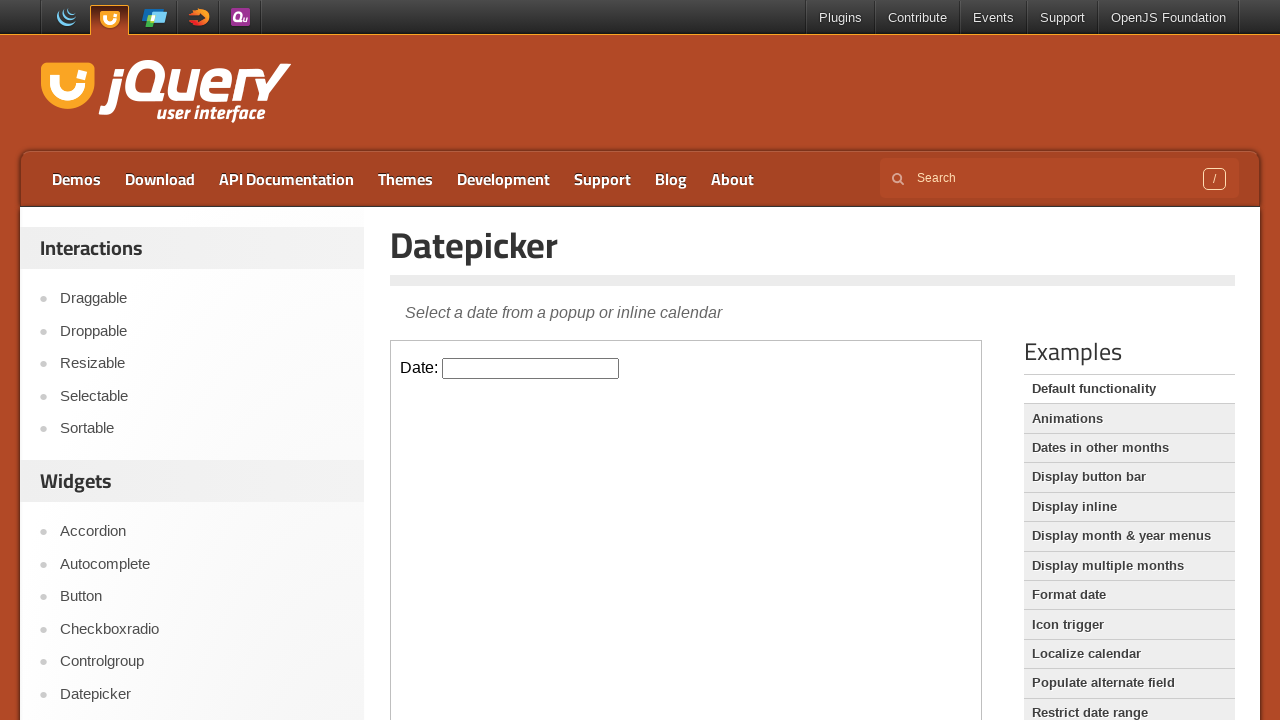

Clicked datepicker input to open calendar at (531, 368) on #content iframe >> internal:control=enter-frame >> #datepicker
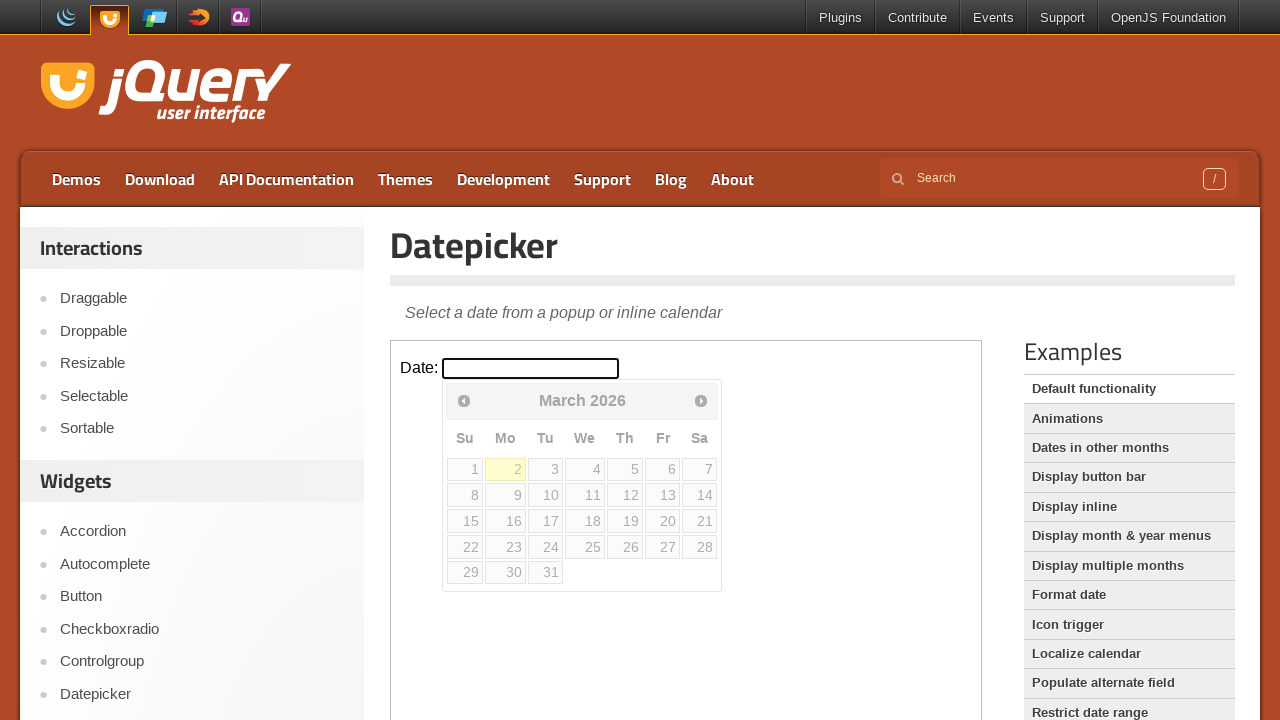

Defined target date: May 23, 2027
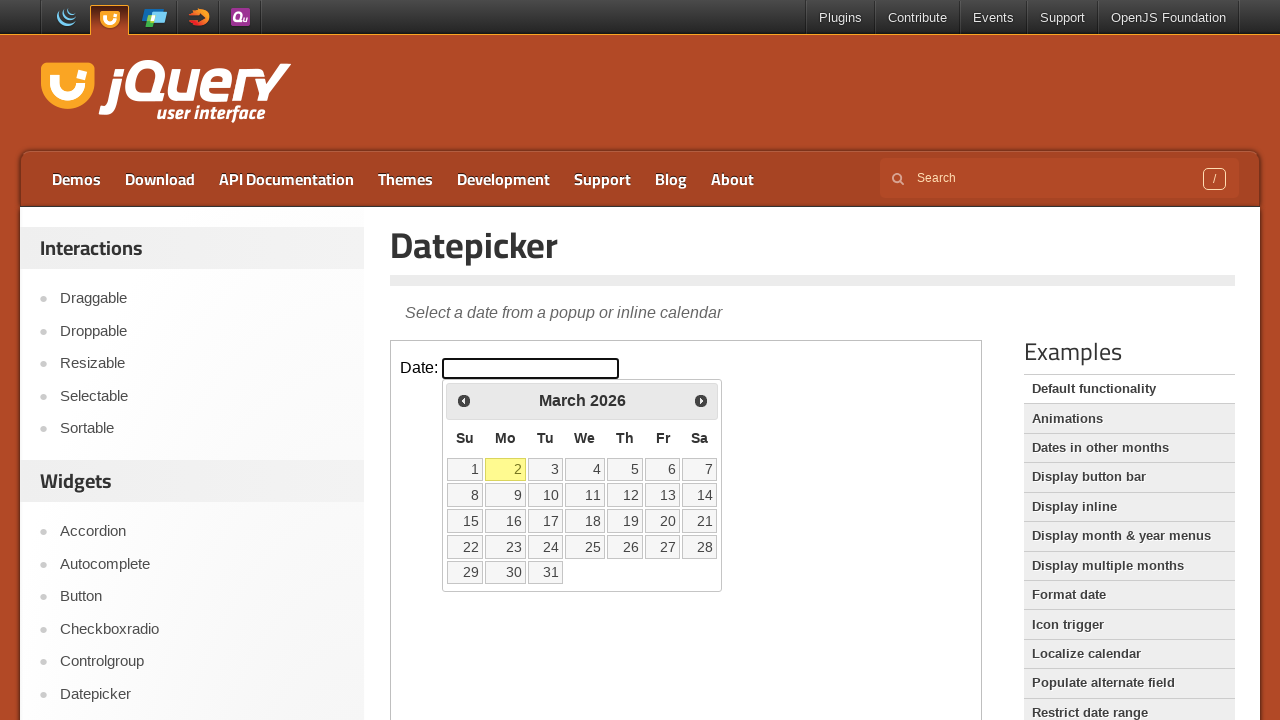

Checked current month/year: March 2026
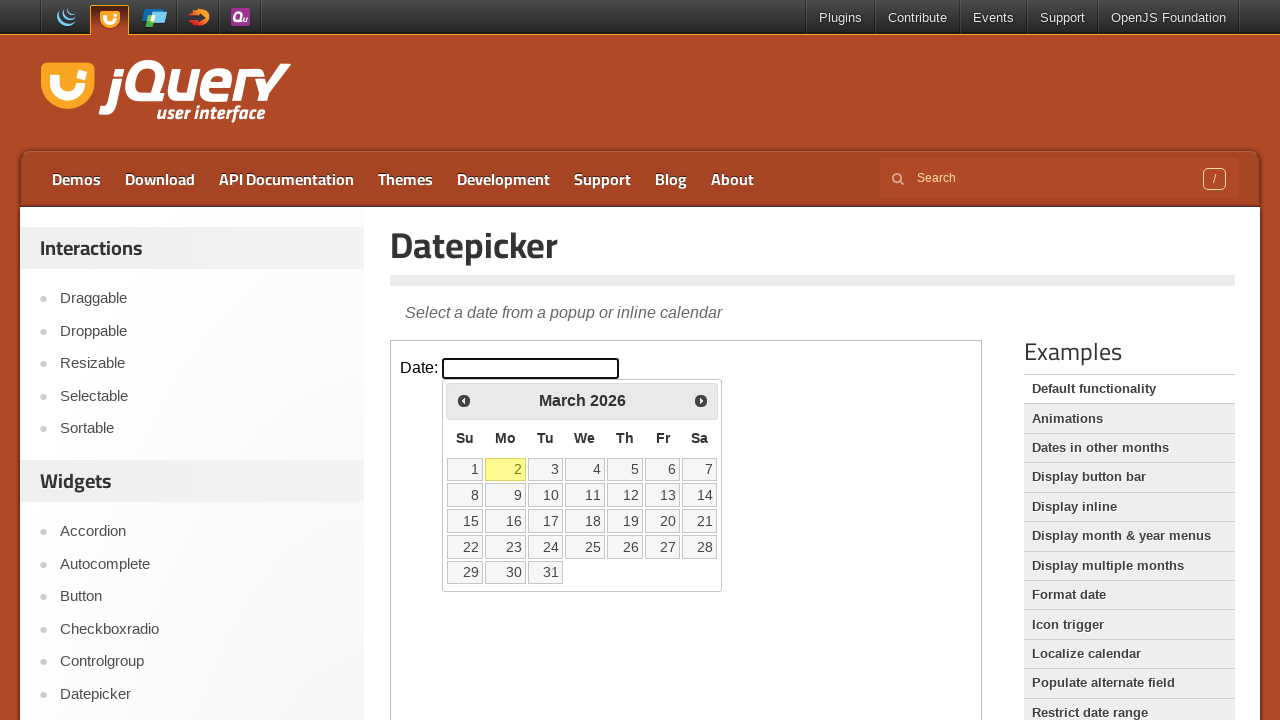

Clicked next month button to navigate forward at (701, 400) on #content iframe >> internal:control=enter-frame >> #ui-datepicker-div .ui-datepi
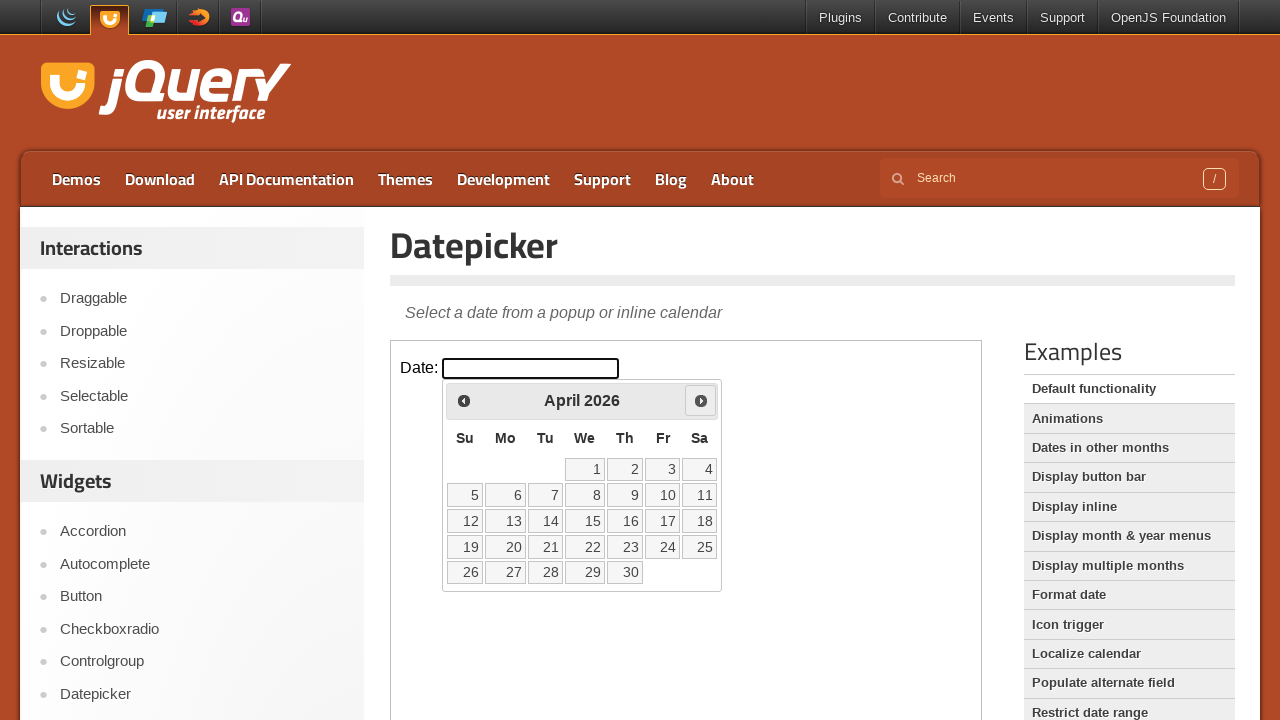

Checked current month/year: April 2026
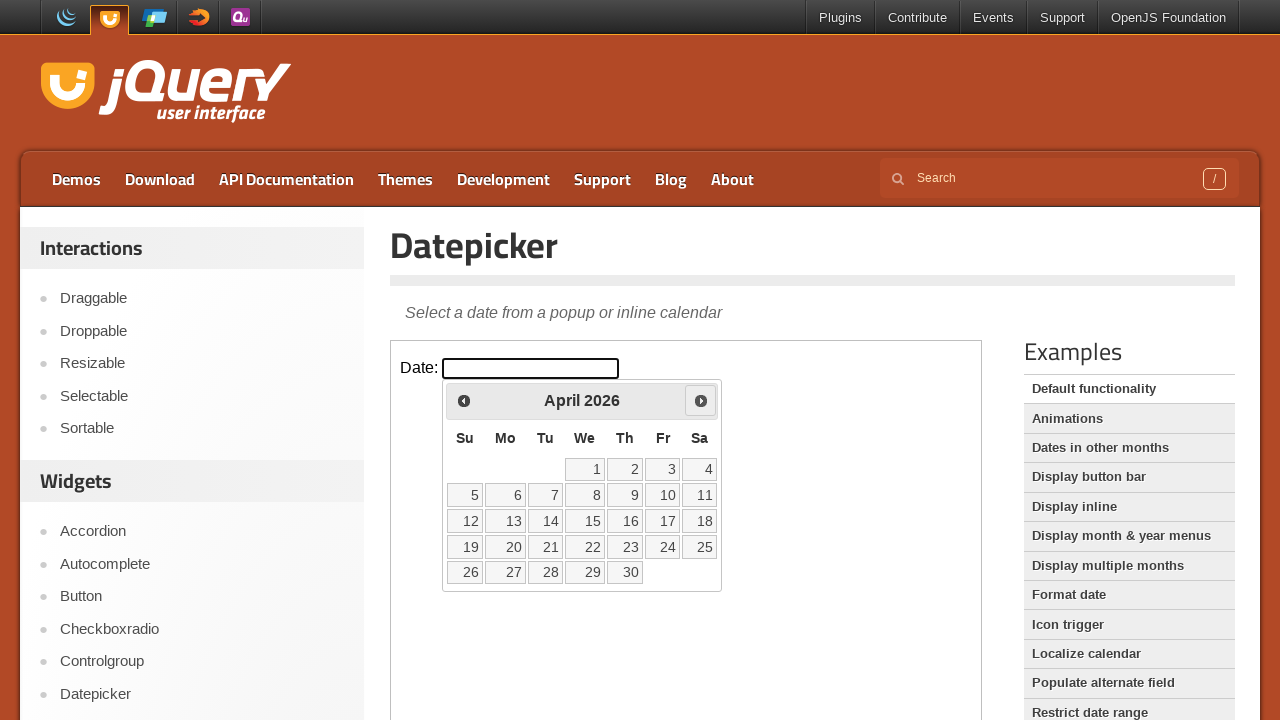

Clicked next month button to navigate forward at (701, 400) on #content iframe >> internal:control=enter-frame >> #ui-datepicker-div .ui-datepi
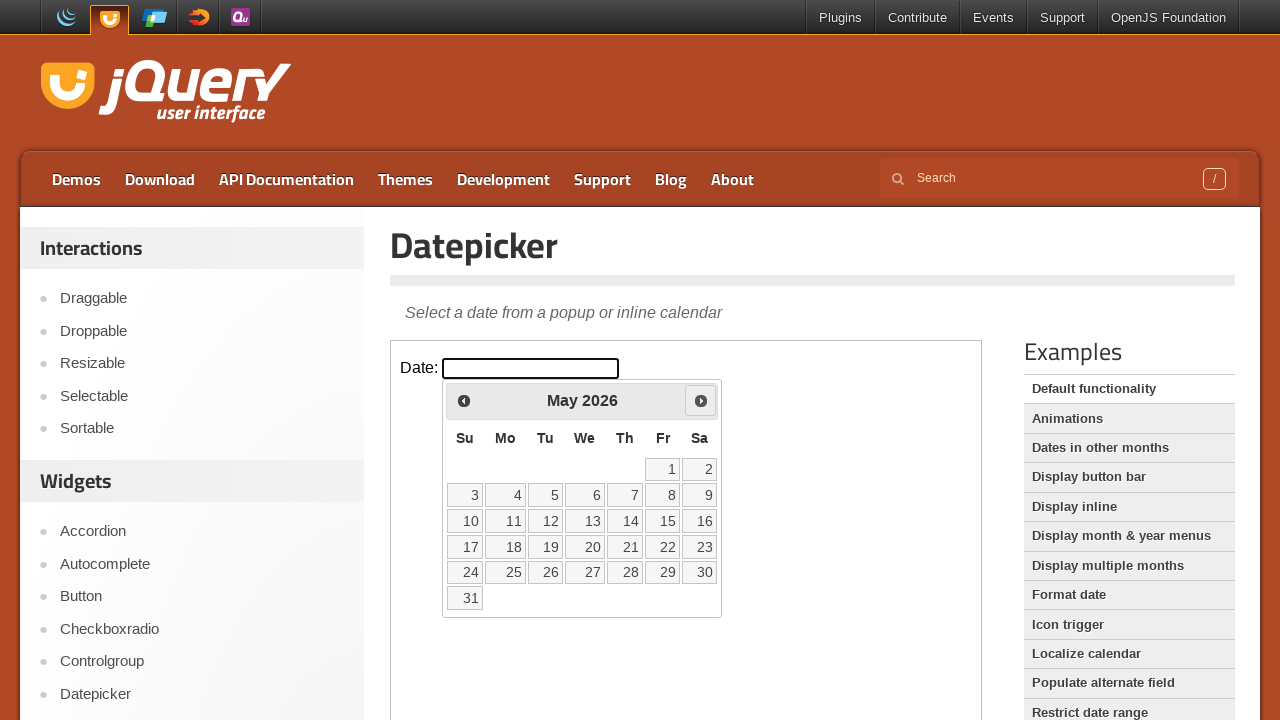

Checked current month/year: May 2026
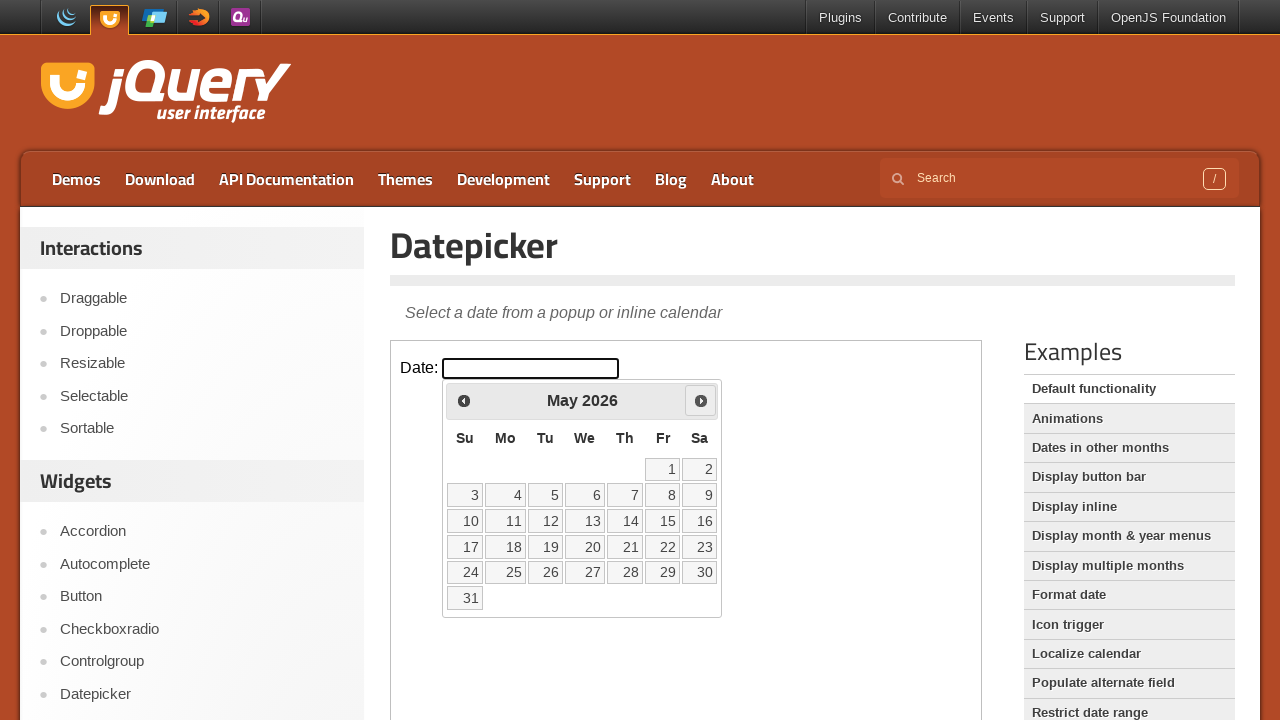

Clicked next month button to navigate forward at (701, 400) on #content iframe >> internal:control=enter-frame >> #ui-datepicker-div .ui-datepi
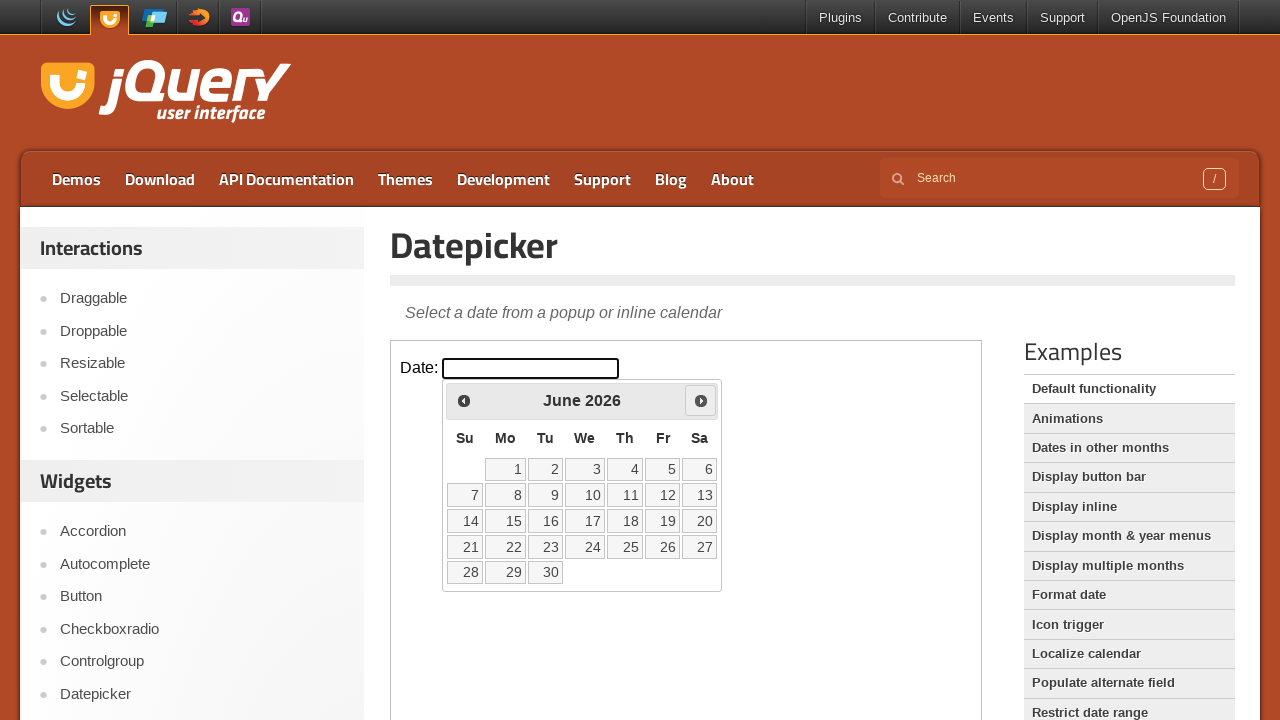

Checked current month/year: June 2026
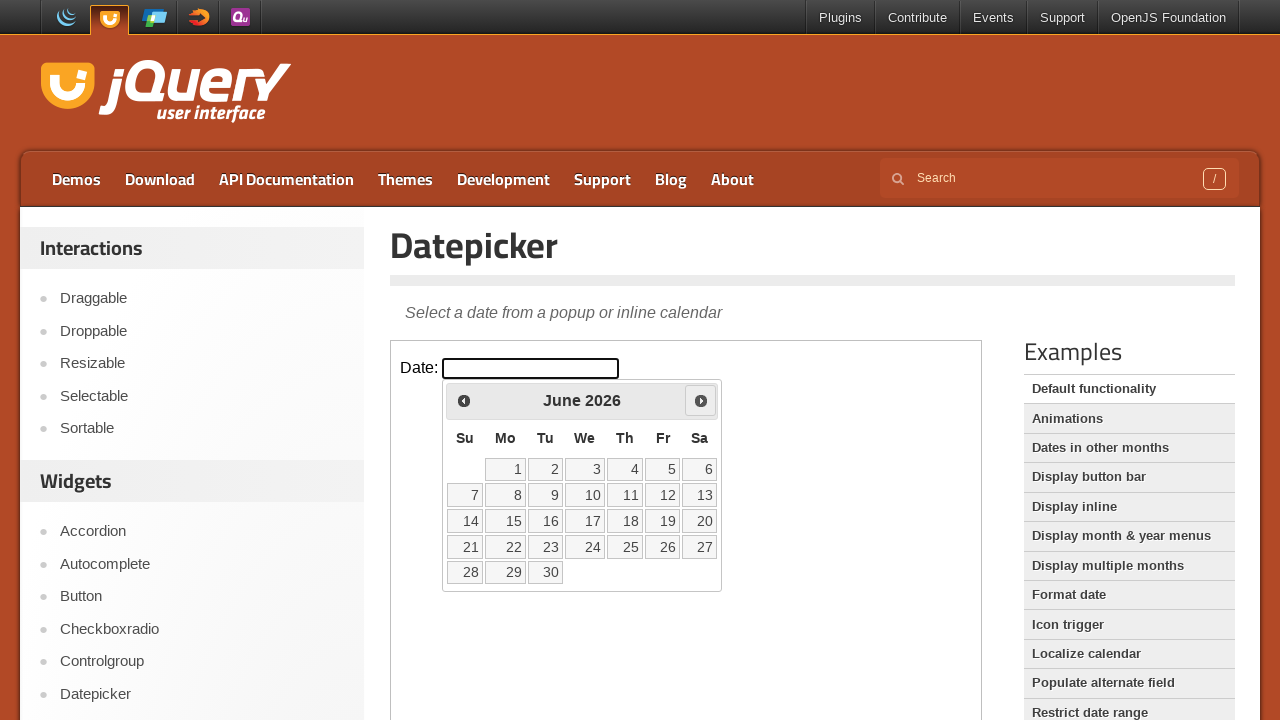

Clicked next month button to navigate forward at (701, 400) on #content iframe >> internal:control=enter-frame >> #ui-datepicker-div .ui-datepi
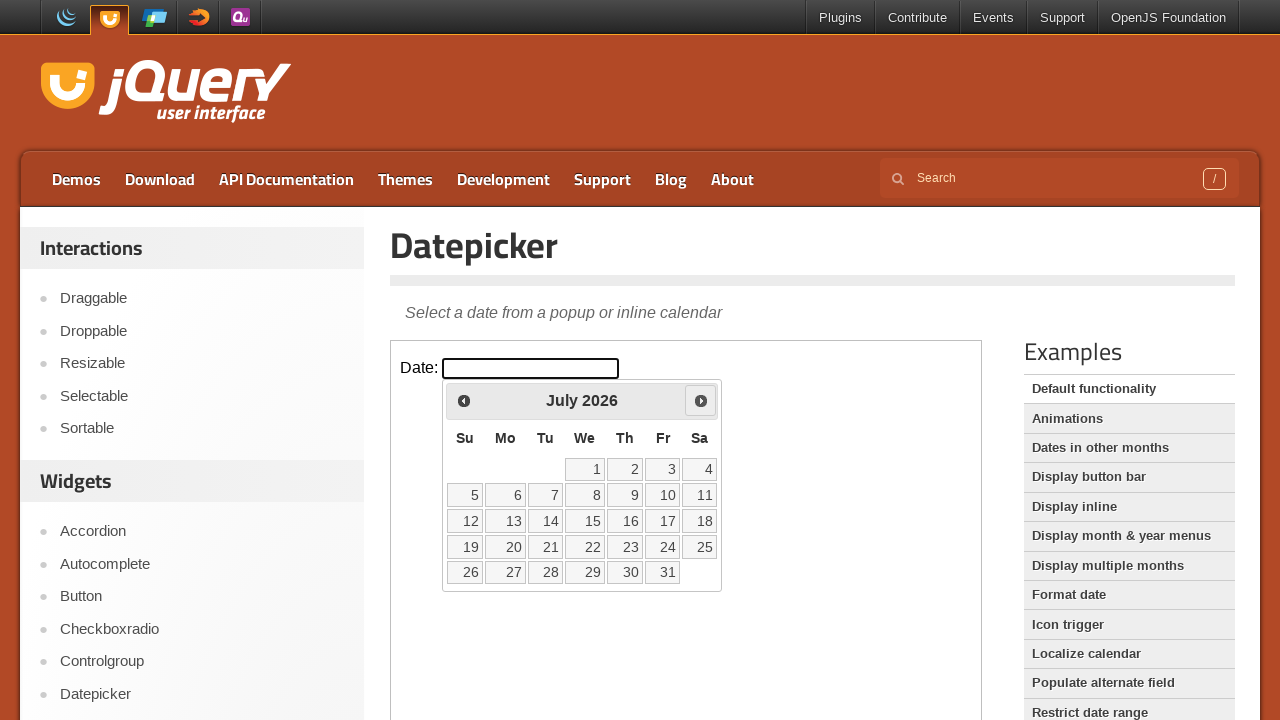

Checked current month/year: July 2026
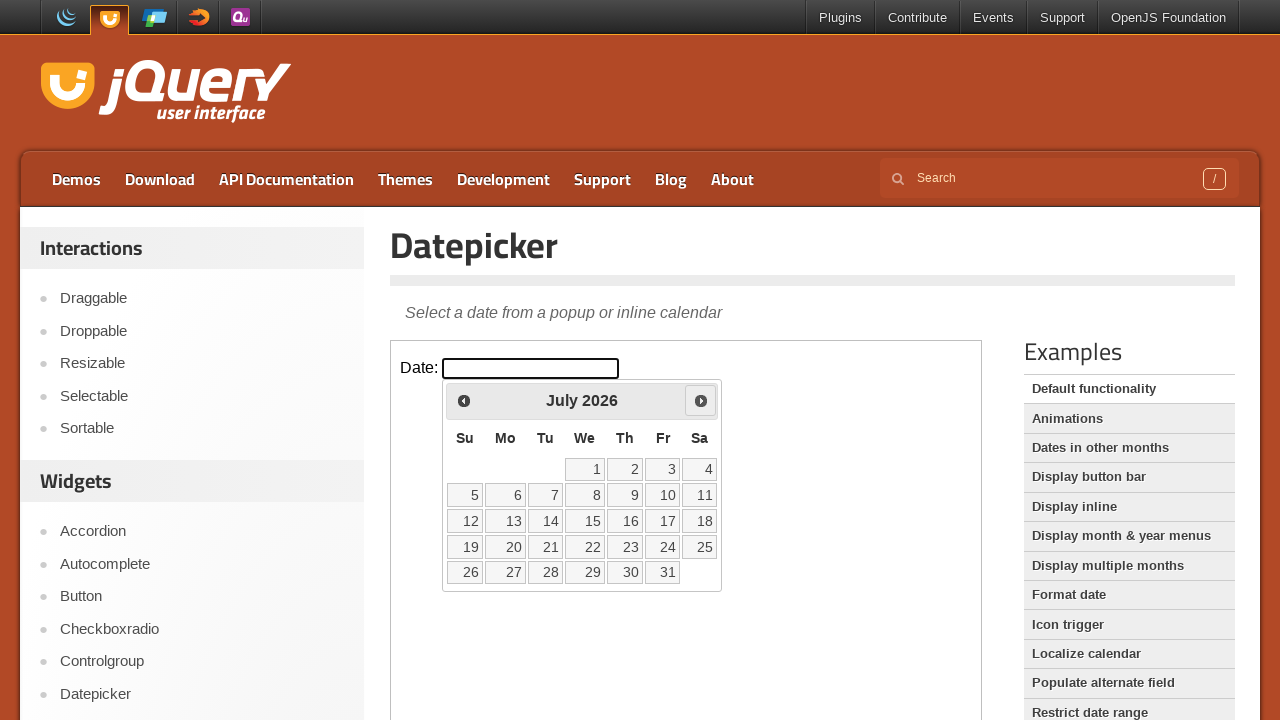

Clicked next month button to navigate forward at (701, 400) on #content iframe >> internal:control=enter-frame >> #ui-datepicker-div .ui-datepi
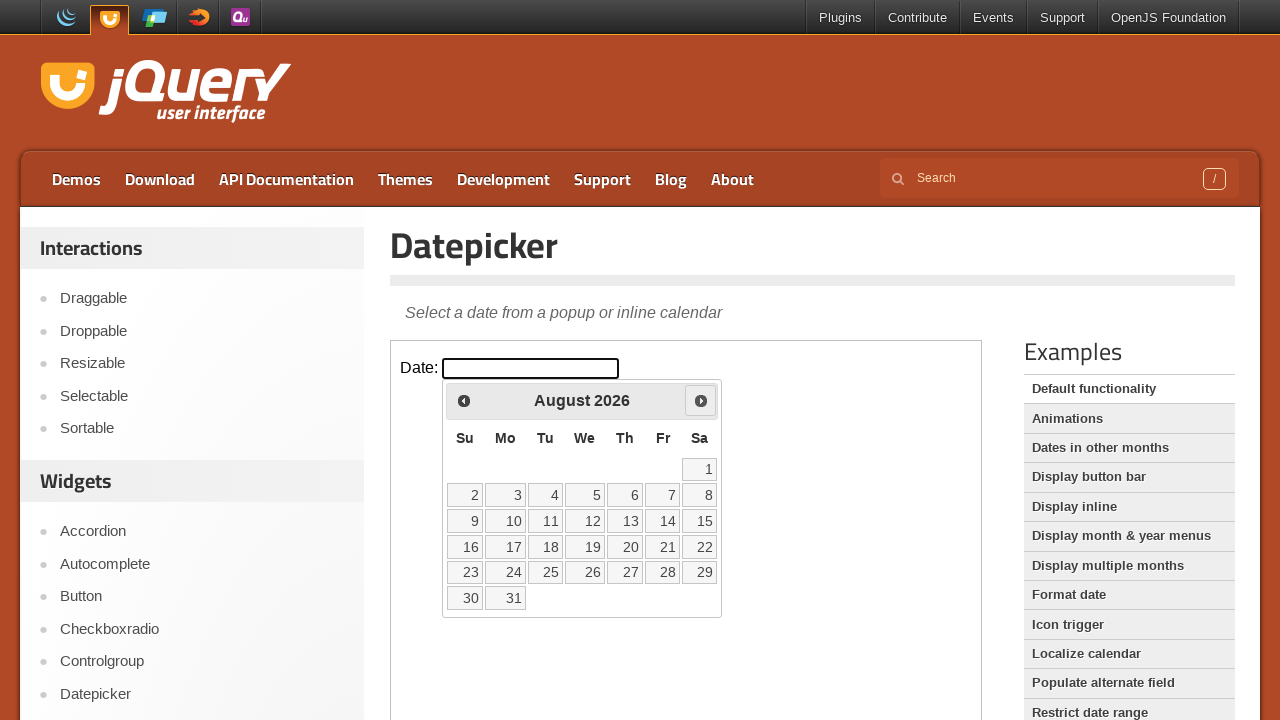

Checked current month/year: August 2026
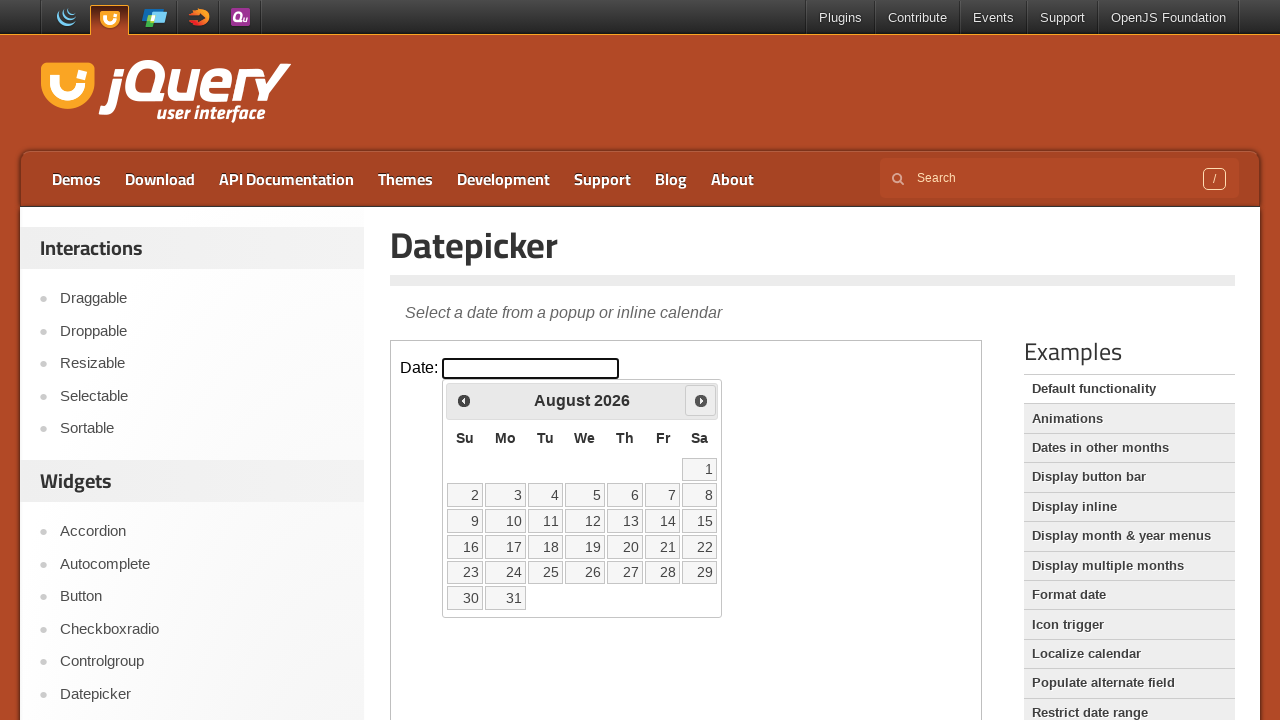

Clicked next month button to navigate forward at (701, 400) on #content iframe >> internal:control=enter-frame >> #ui-datepicker-div .ui-datepi
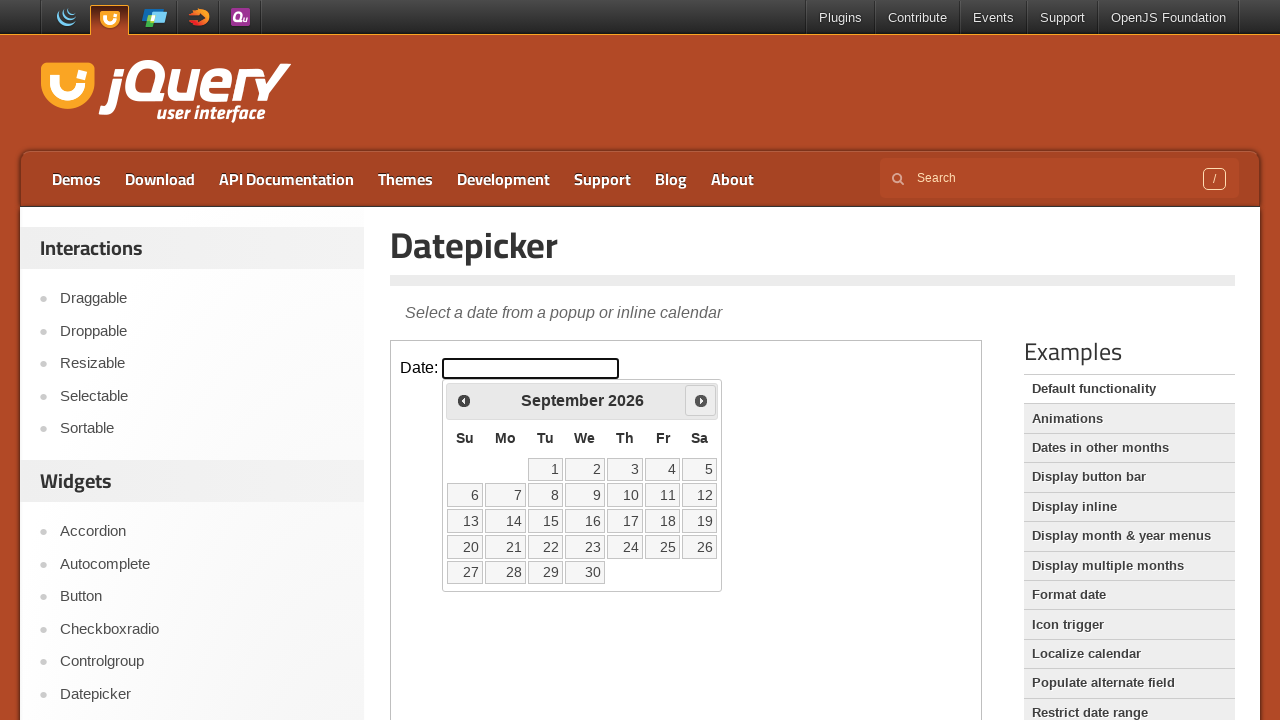

Checked current month/year: September 2026
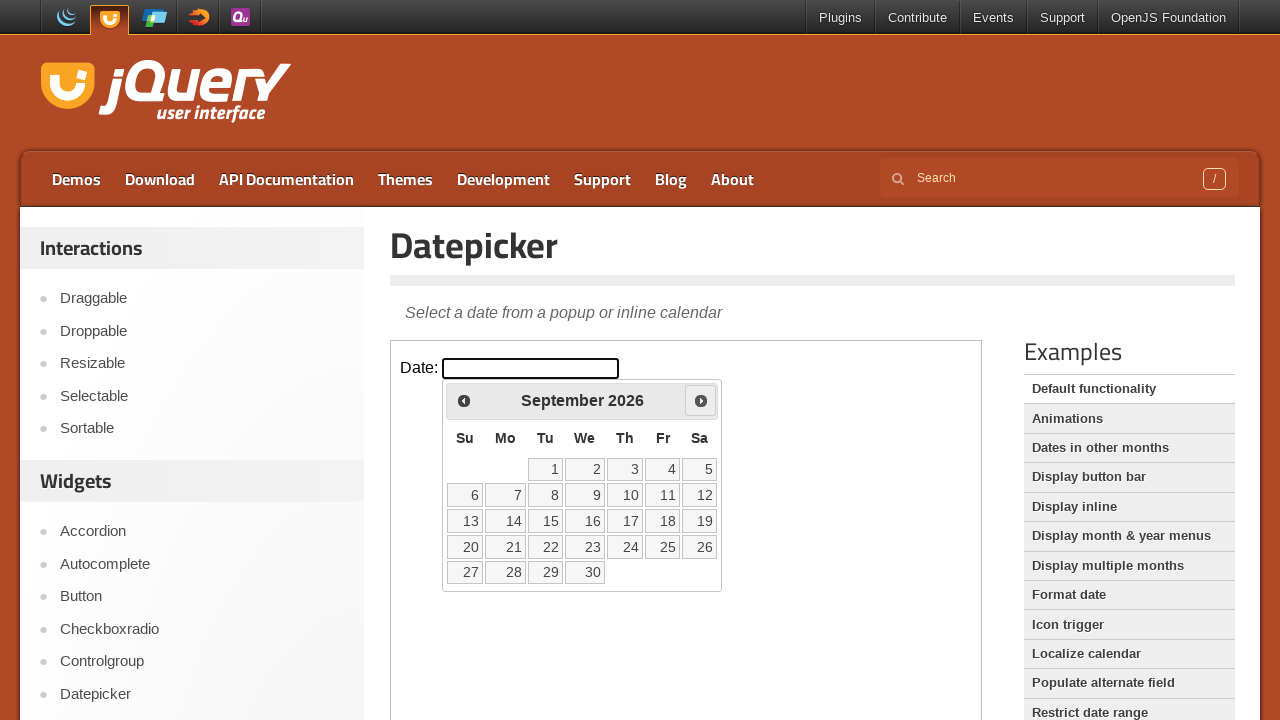

Clicked next month button to navigate forward at (701, 400) on #content iframe >> internal:control=enter-frame >> #ui-datepicker-div .ui-datepi
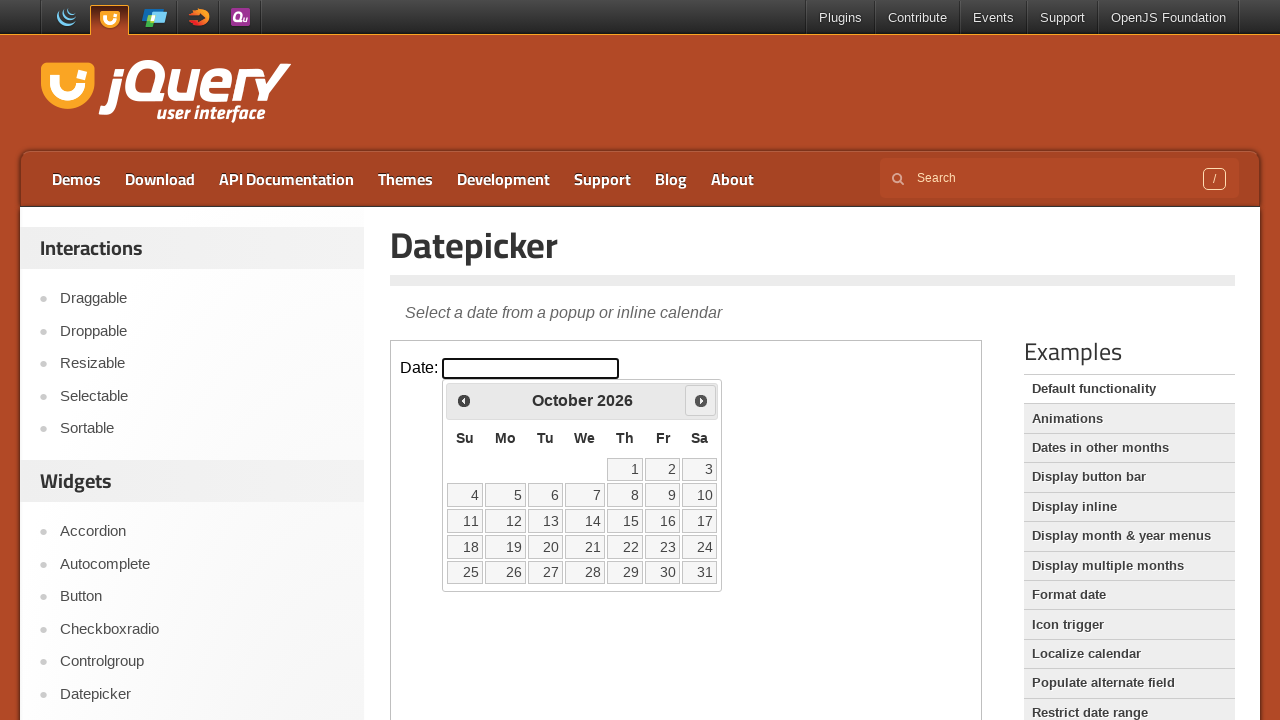

Checked current month/year: October 2026
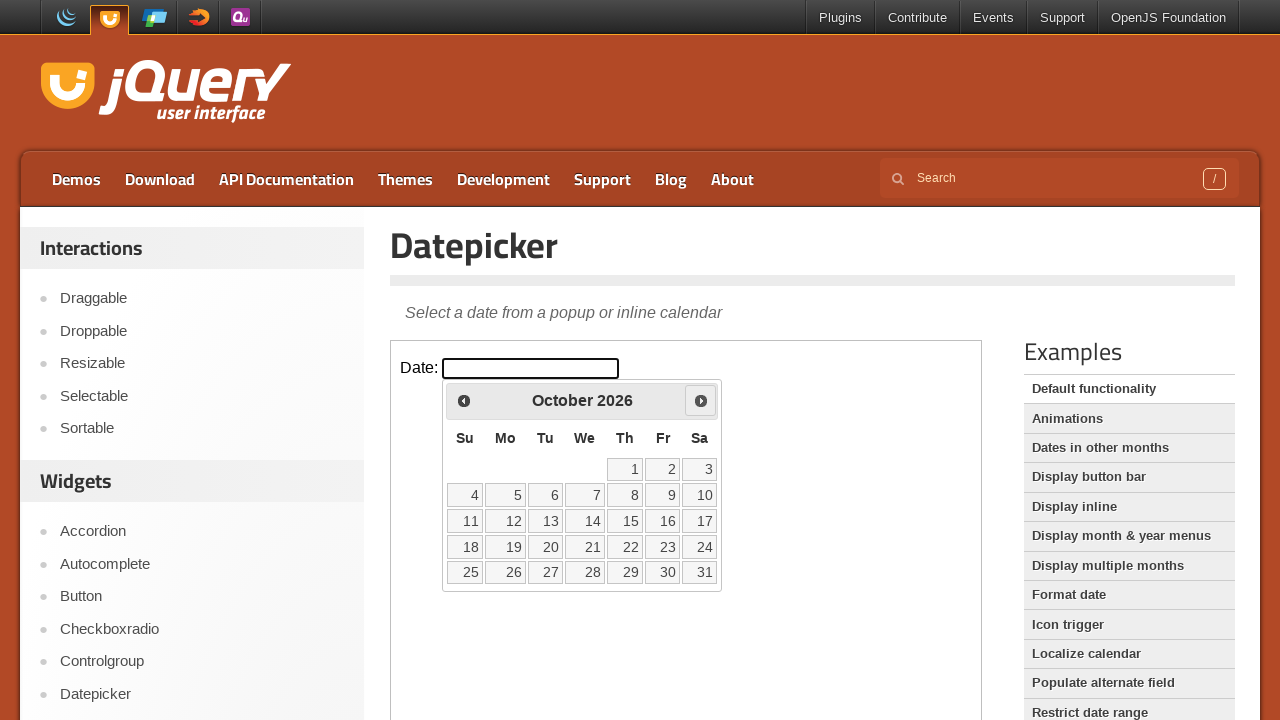

Clicked next month button to navigate forward at (701, 400) on #content iframe >> internal:control=enter-frame >> #ui-datepicker-div .ui-datepi
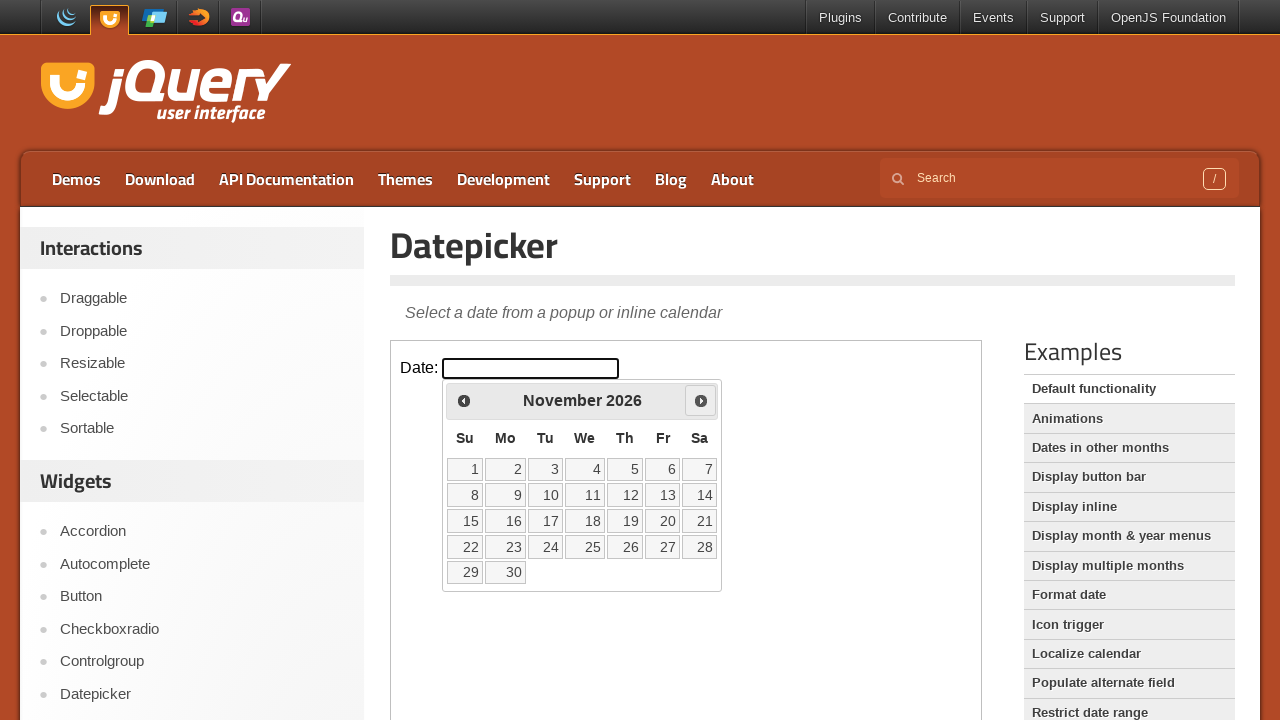

Checked current month/year: November 2026
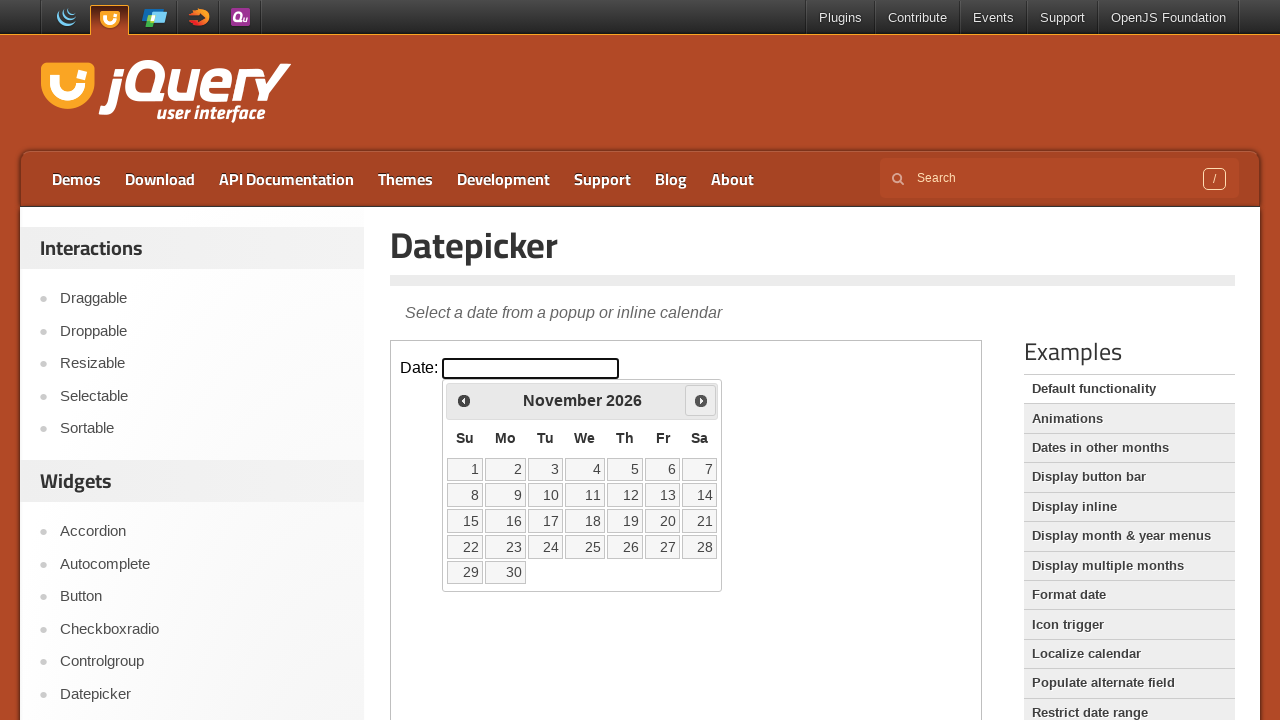

Clicked next month button to navigate forward at (701, 400) on #content iframe >> internal:control=enter-frame >> #ui-datepicker-div .ui-datepi
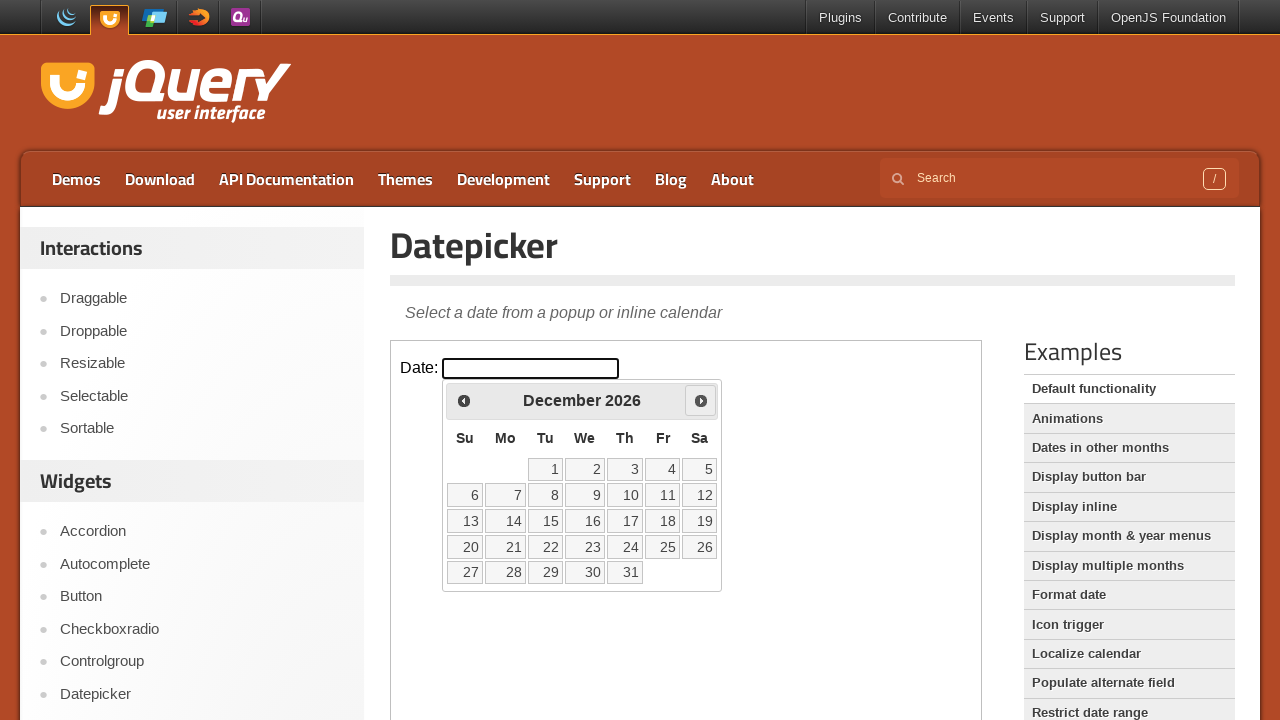

Checked current month/year: December 2026
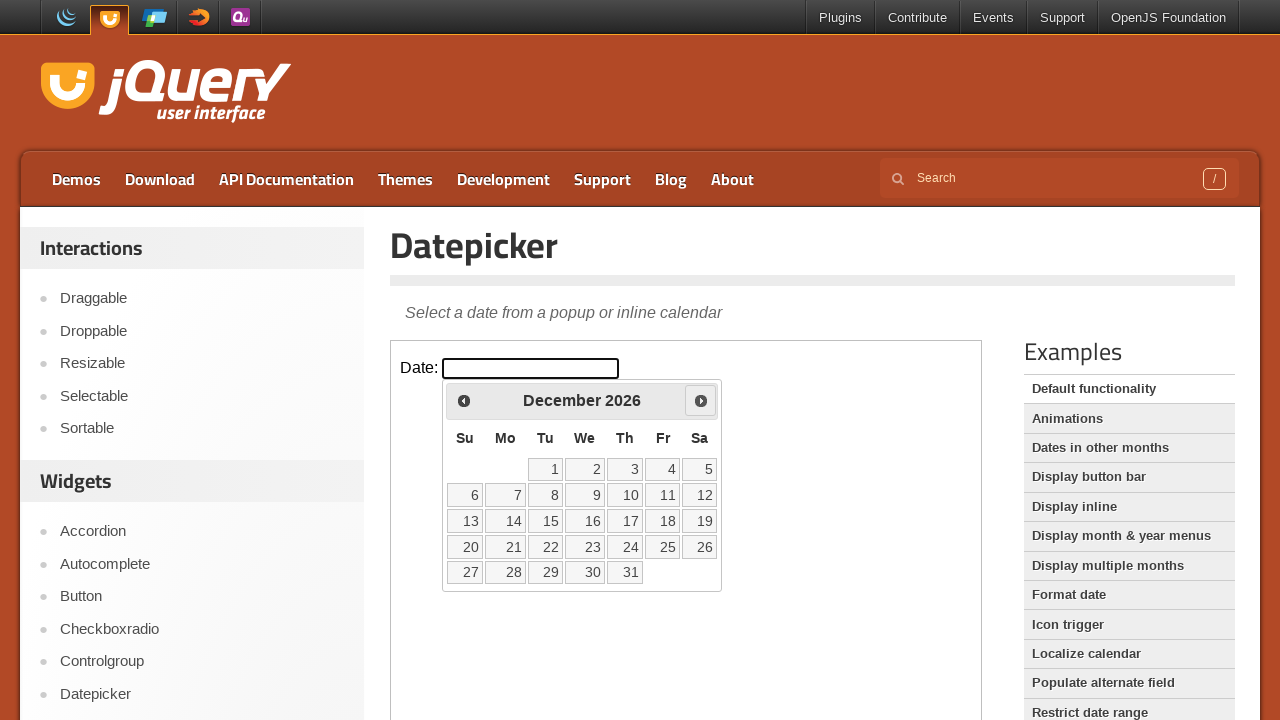

Clicked next month button to navigate forward at (701, 400) on #content iframe >> internal:control=enter-frame >> #ui-datepicker-div .ui-datepi
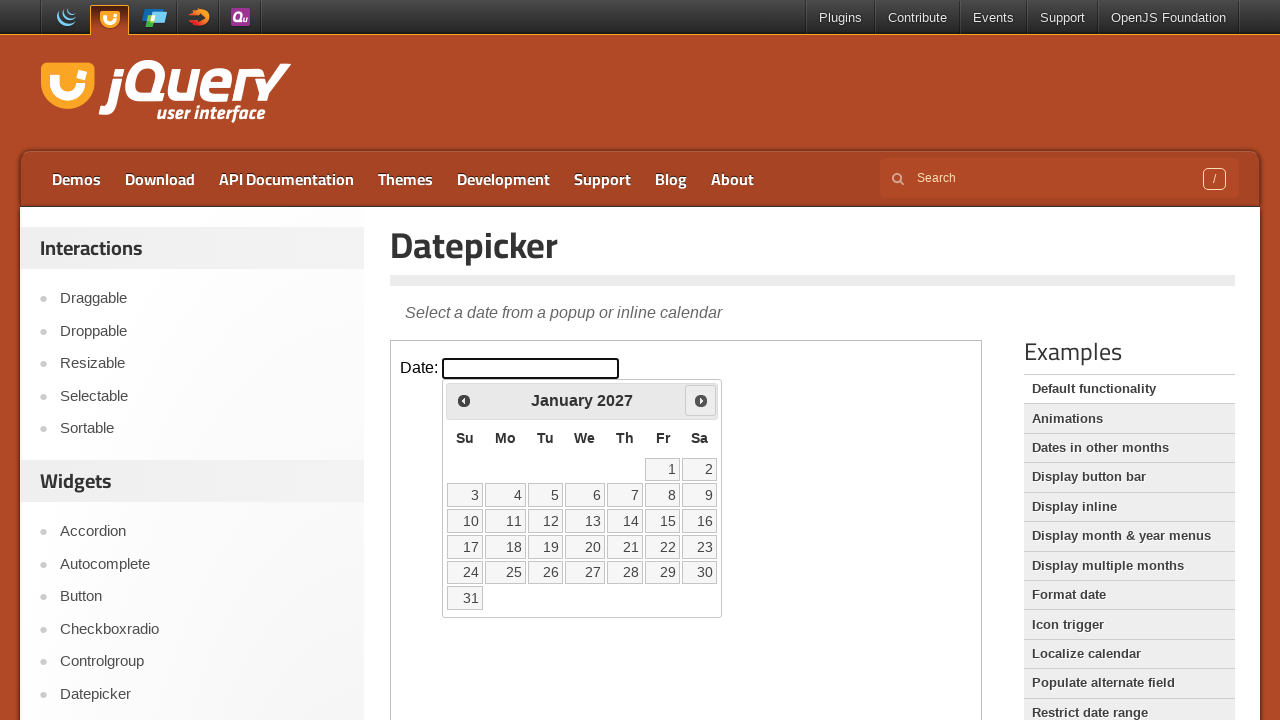

Checked current month/year: January 2027
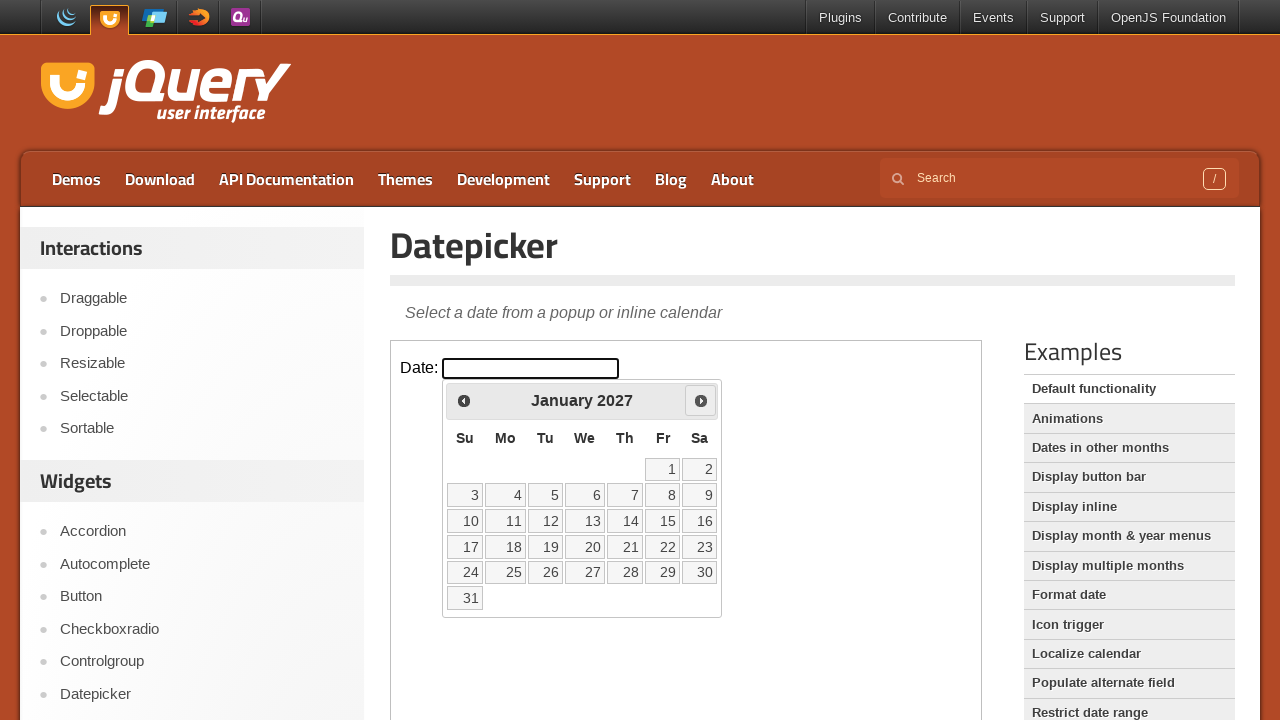

Clicked next month button to navigate forward at (701, 400) on #content iframe >> internal:control=enter-frame >> #ui-datepicker-div .ui-datepi
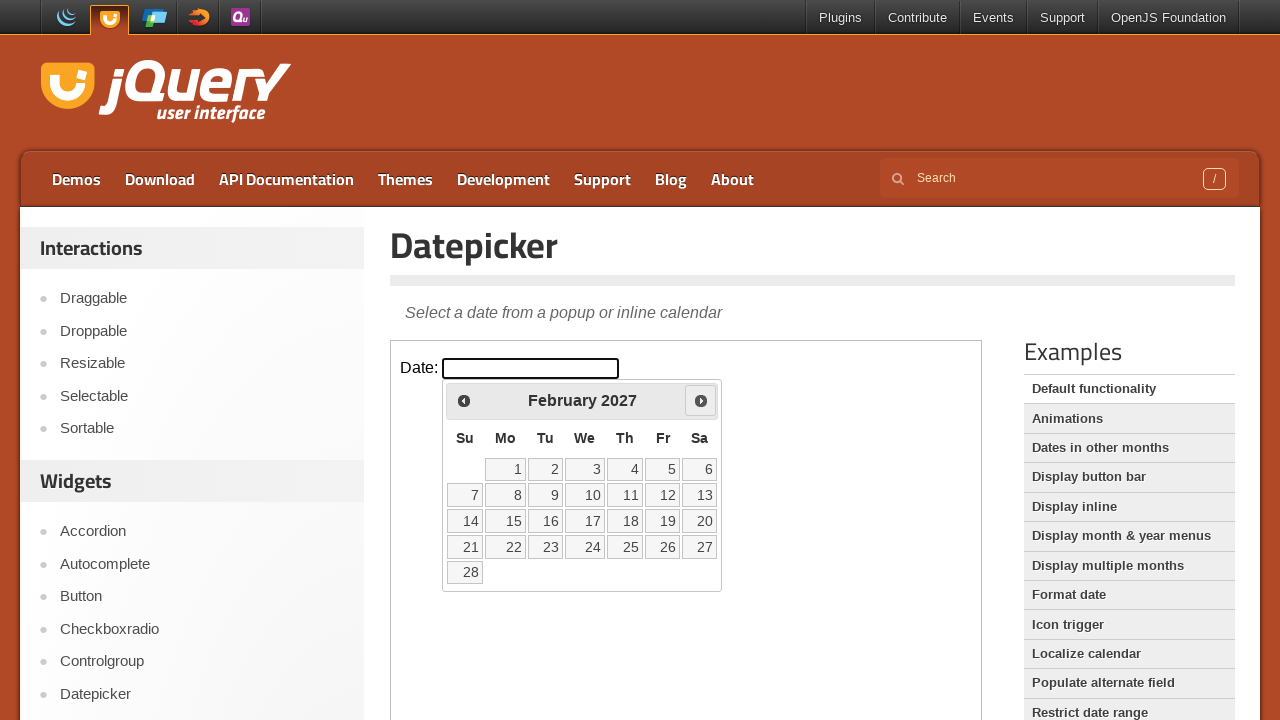

Checked current month/year: February 2027
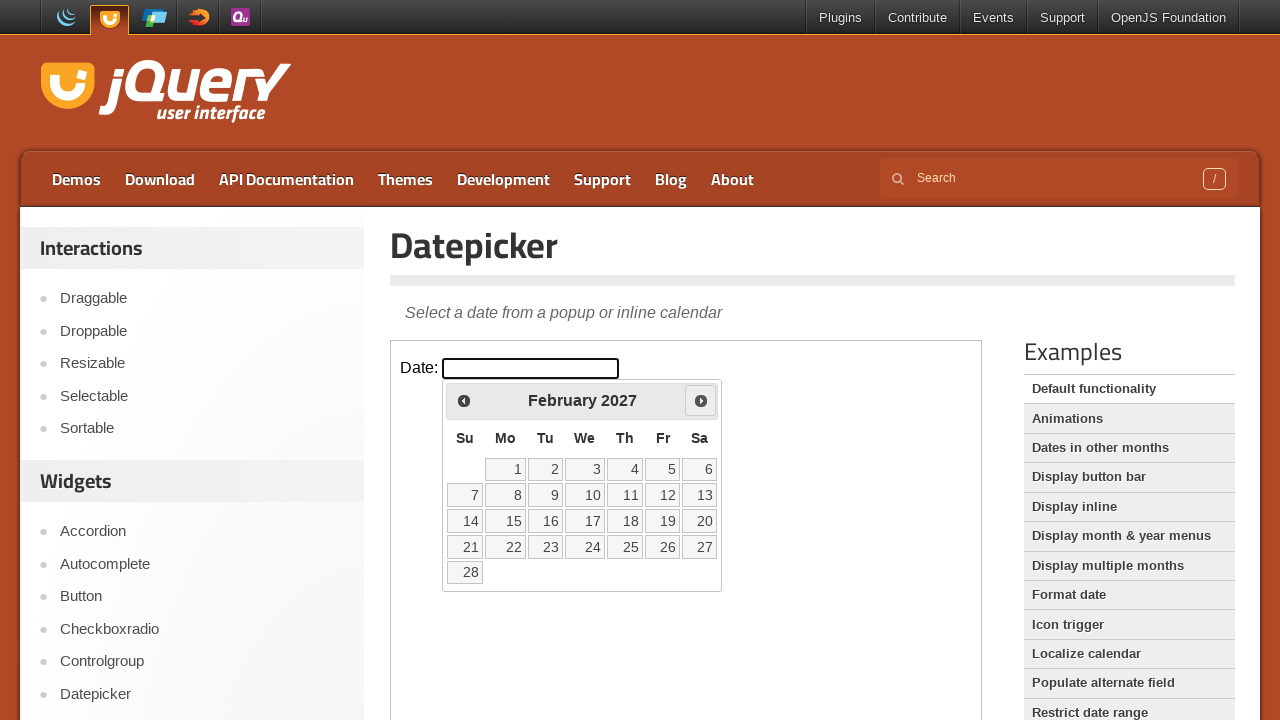

Clicked next month button to navigate forward at (701, 400) on #content iframe >> internal:control=enter-frame >> #ui-datepicker-div .ui-datepi
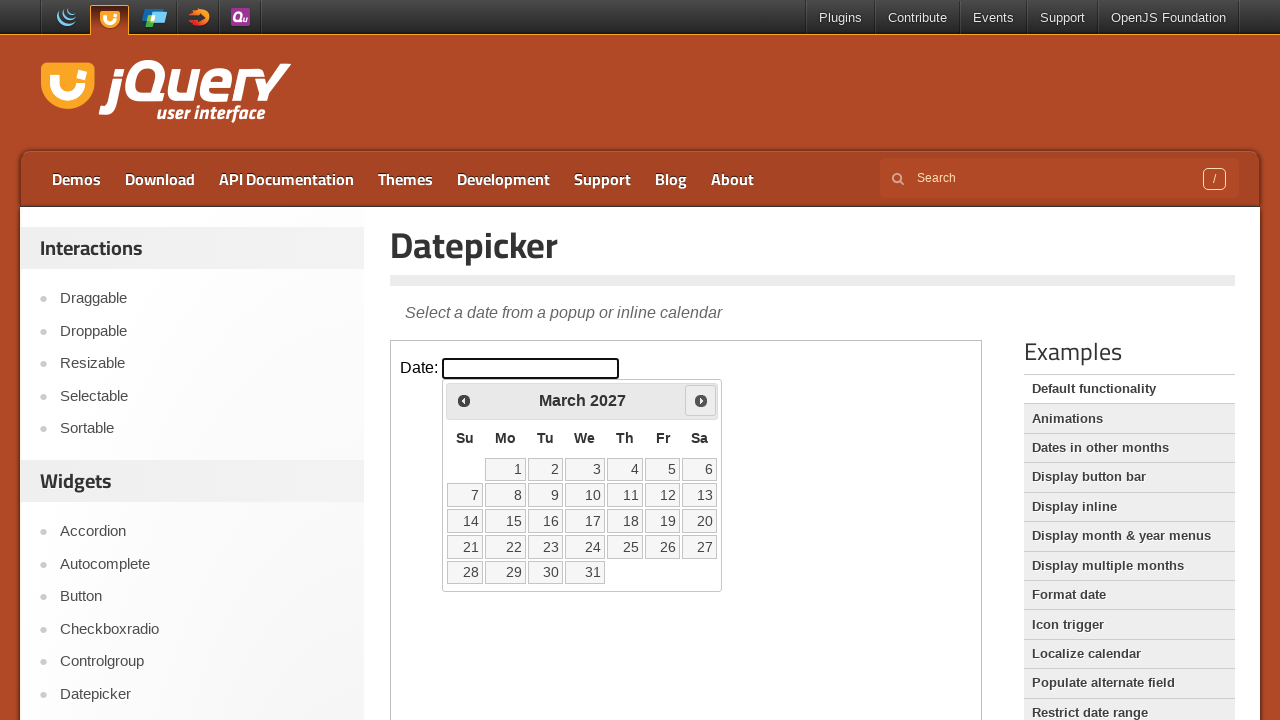

Checked current month/year: March 2027
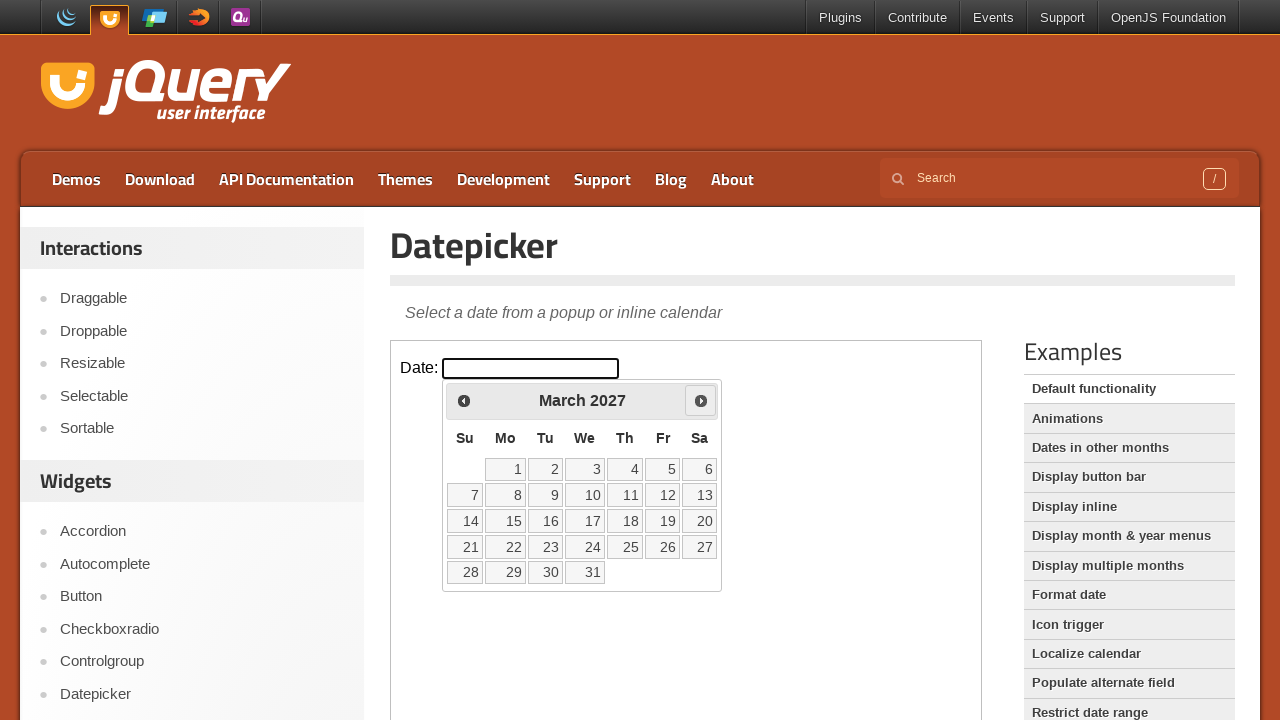

Clicked next month button to navigate forward at (701, 400) on #content iframe >> internal:control=enter-frame >> #ui-datepicker-div .ui-datepi
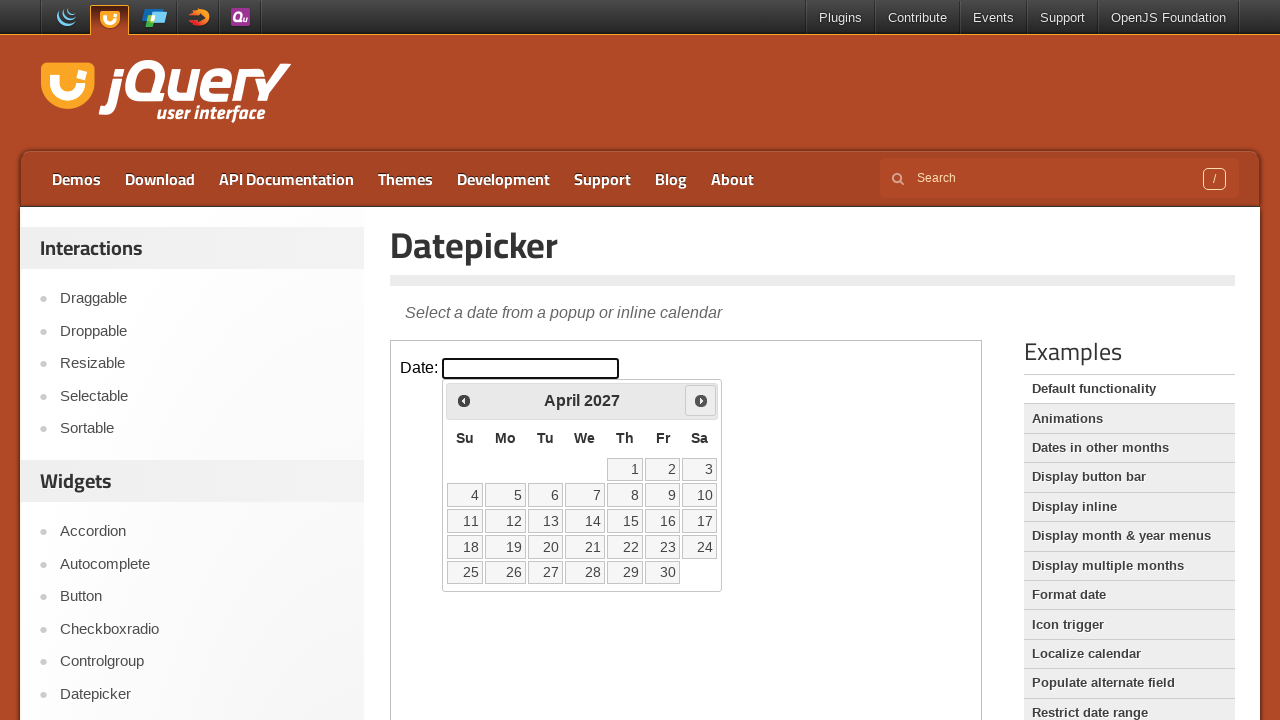

Checked current month/year: April 2027
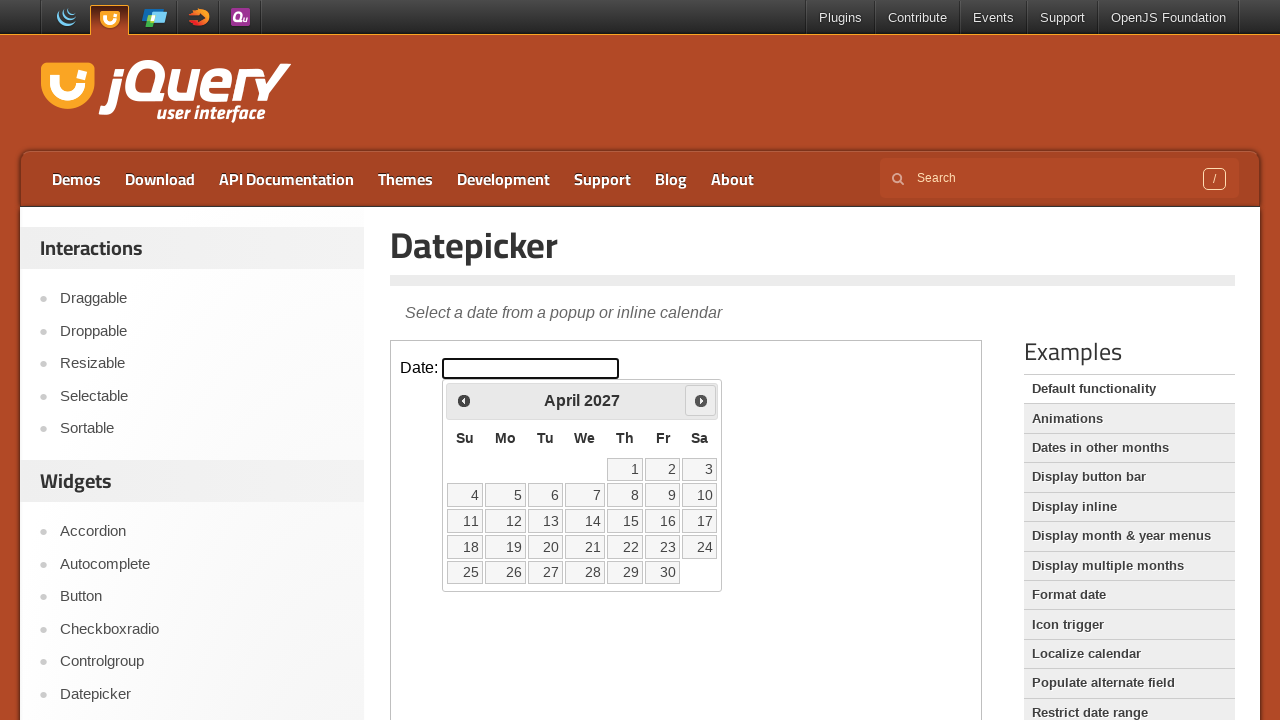

Clicked next month button to navigate forward at (701, 400) on #content iframe >> internal:control=enter-frame >> #ui-datepicker-div .ui-datepi
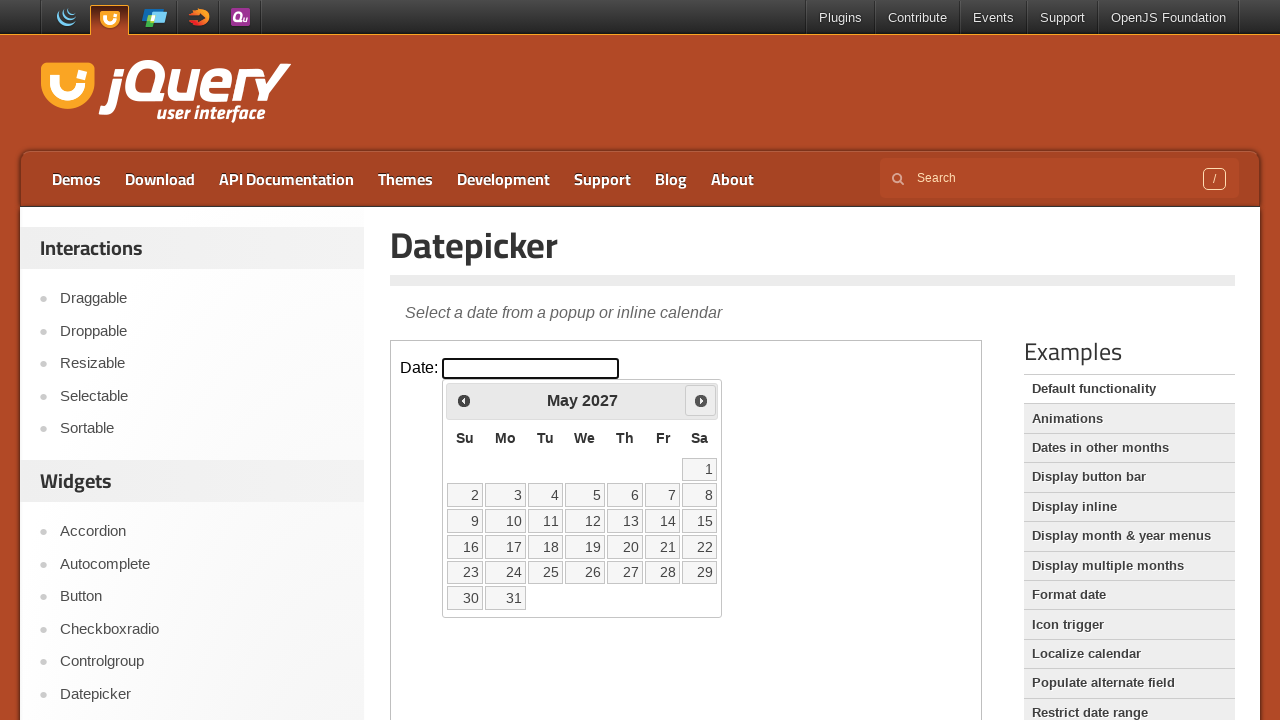

Checked current month/year: May 2027
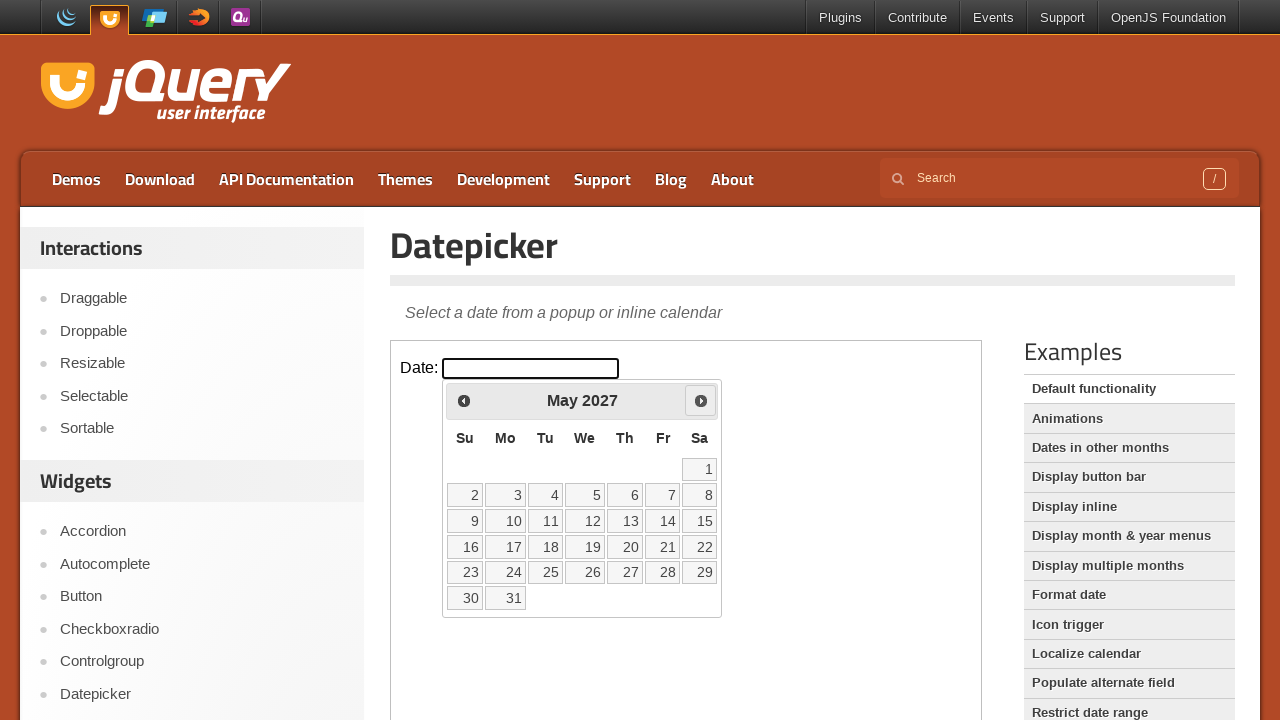

Reached target month/year: May 2027
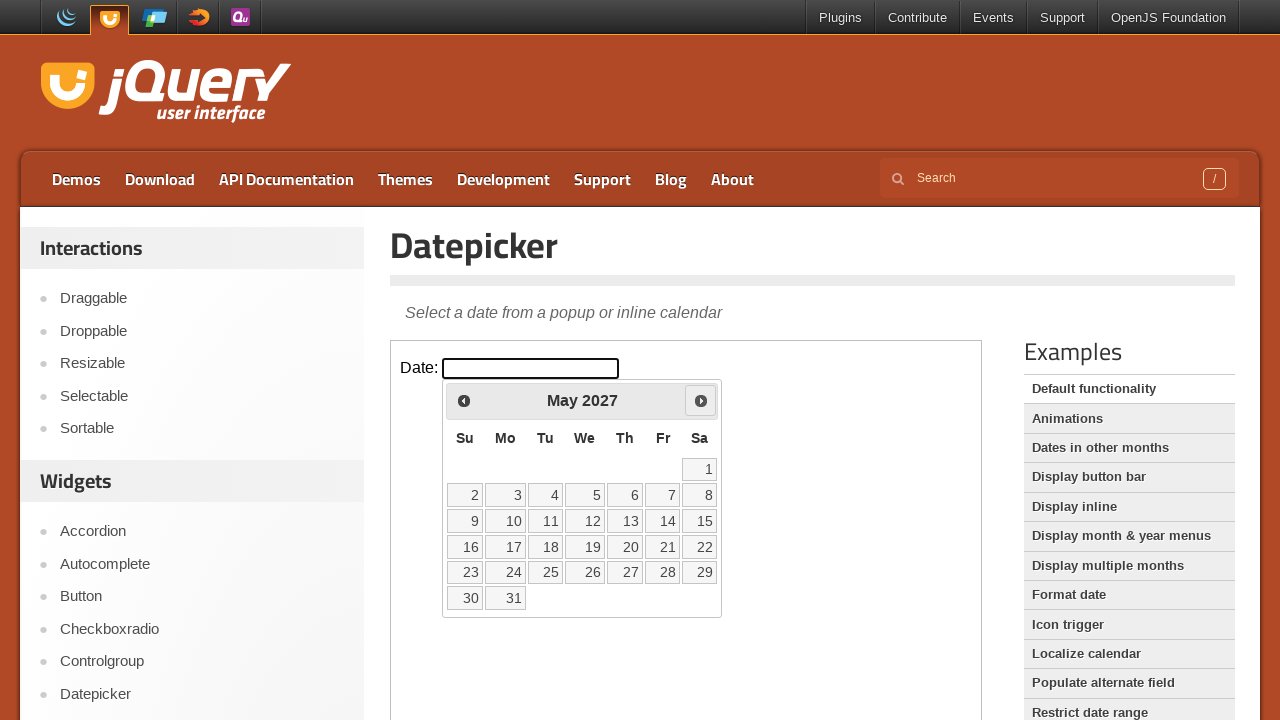

Located all available date elements in calendar
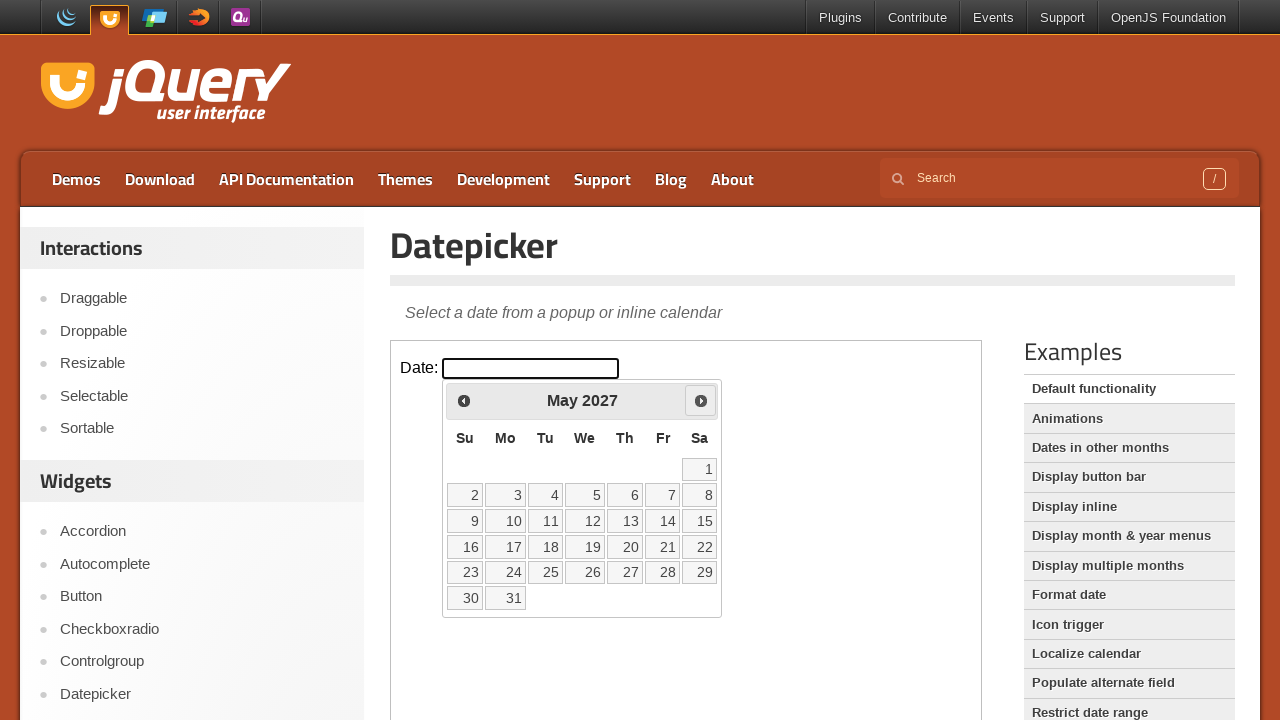

Counted 31 available dates in the calendar
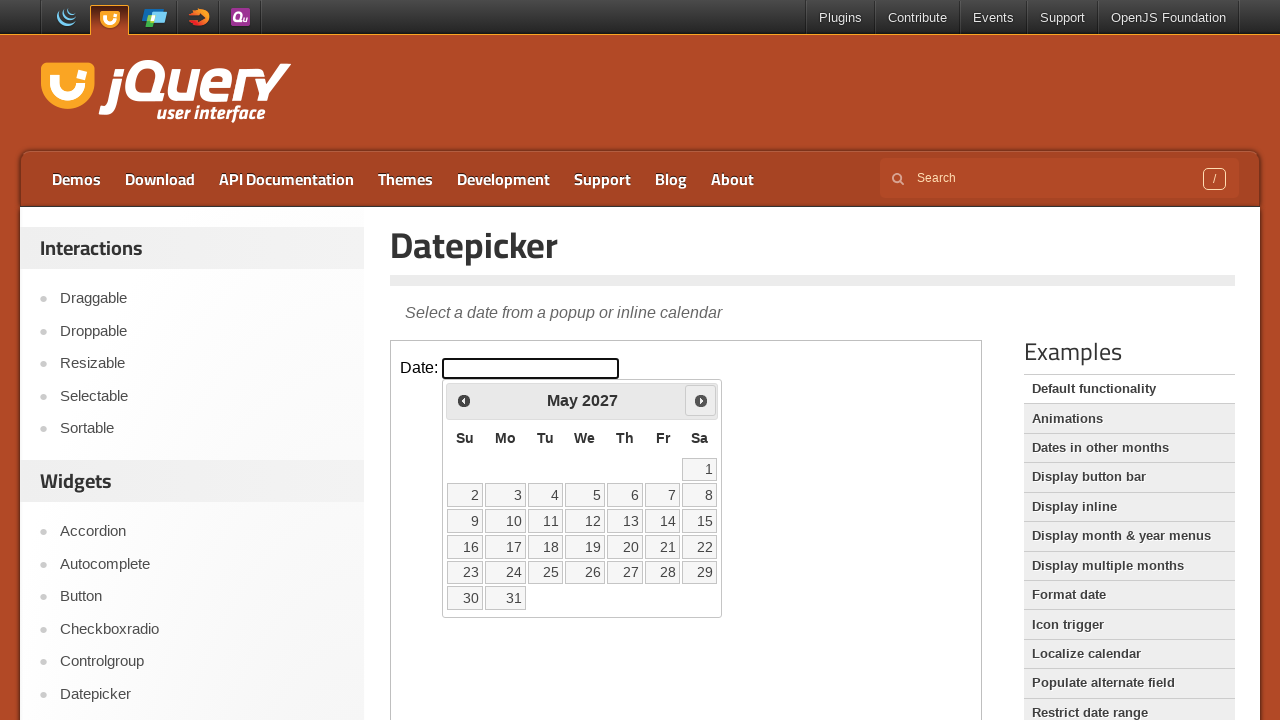

Clicked date 23 in the calendar at (465, 572) on #content iframe >> internal:control=enter-frame >> table.ui-datepicker-calendar 
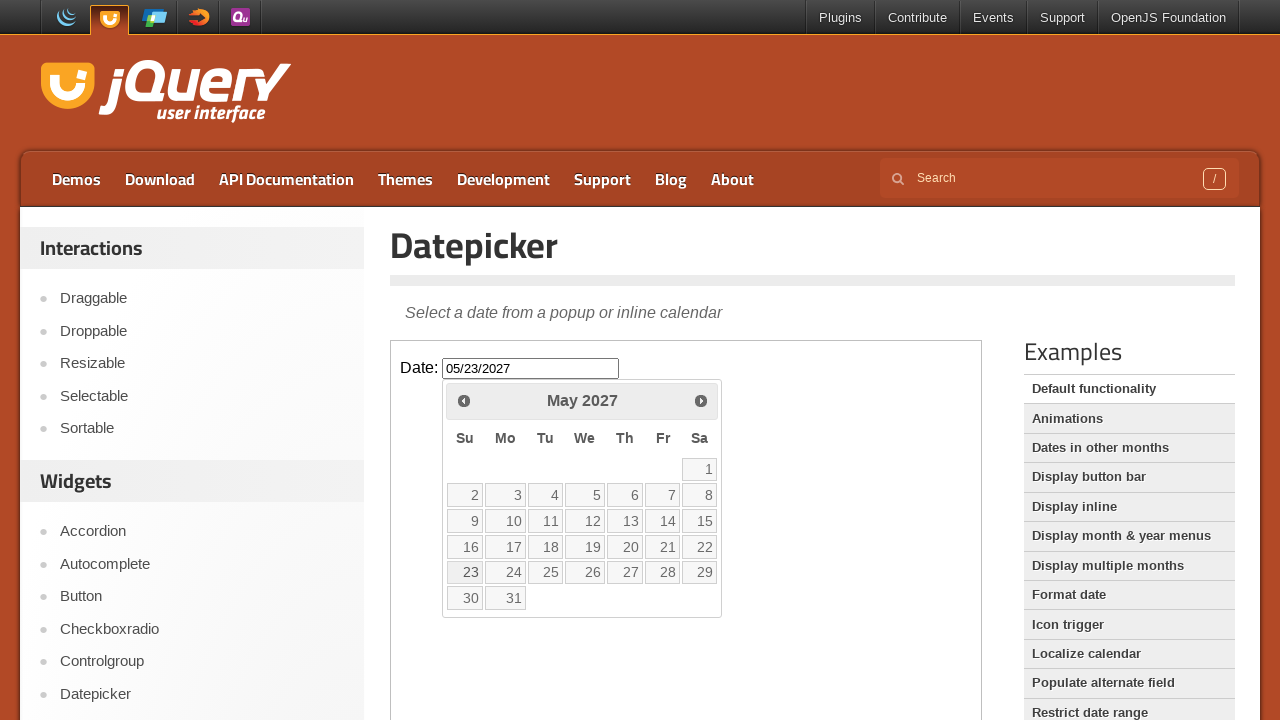

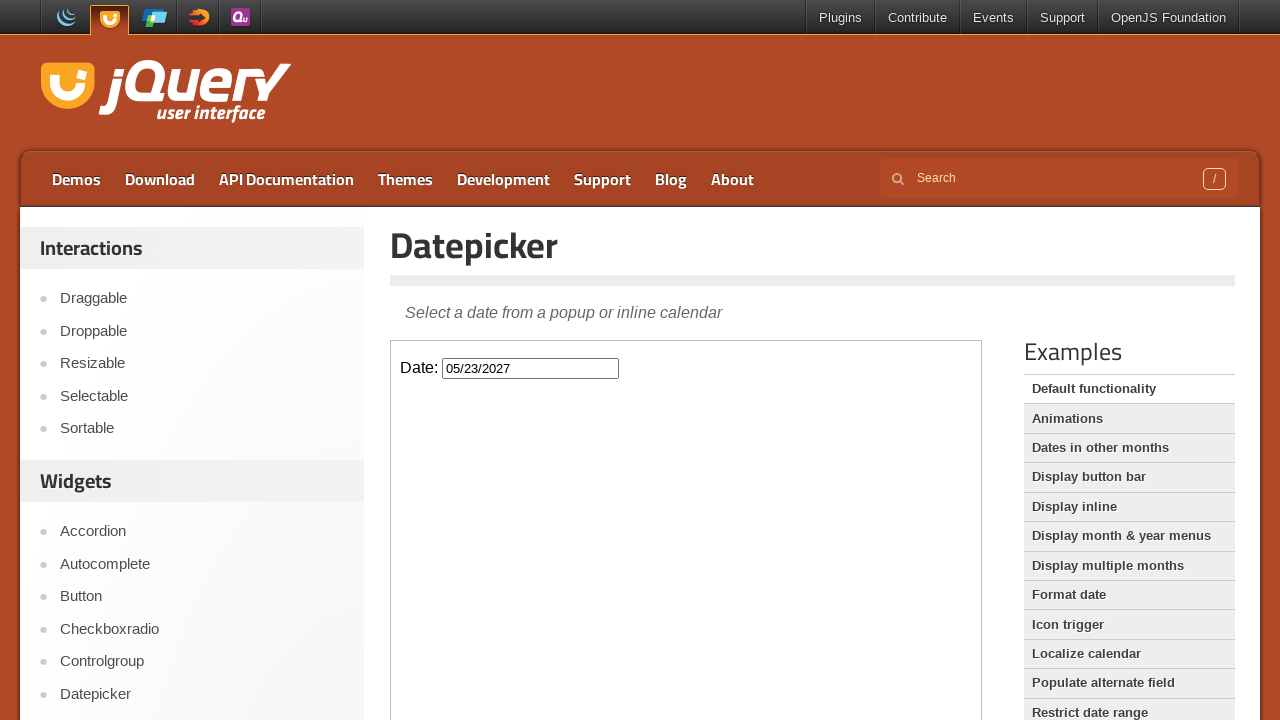